Tests jQuery UI datepicker widget by clicking through months/years to select a specific date (October 20, 2023), demonstrating iframe handling and date navigation.

Starting URL: https://jqueryui.com/datepicker

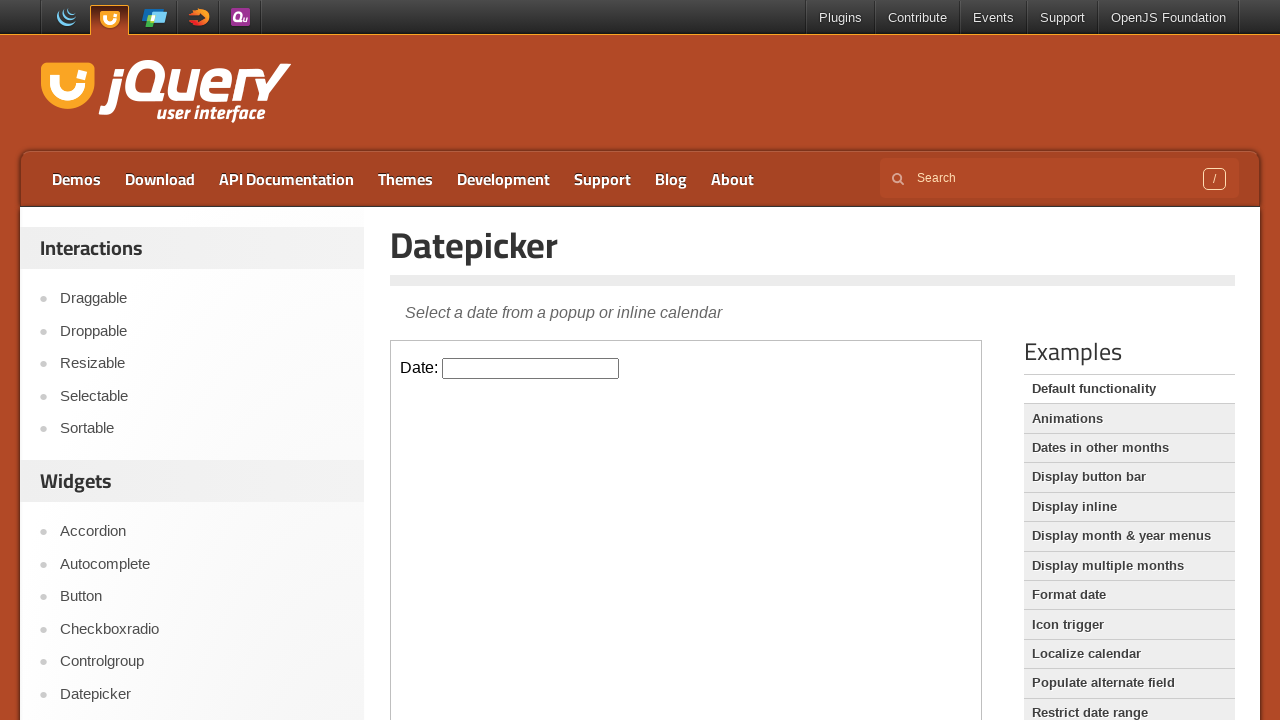

Located demo iframe for jQuery UI datepicker
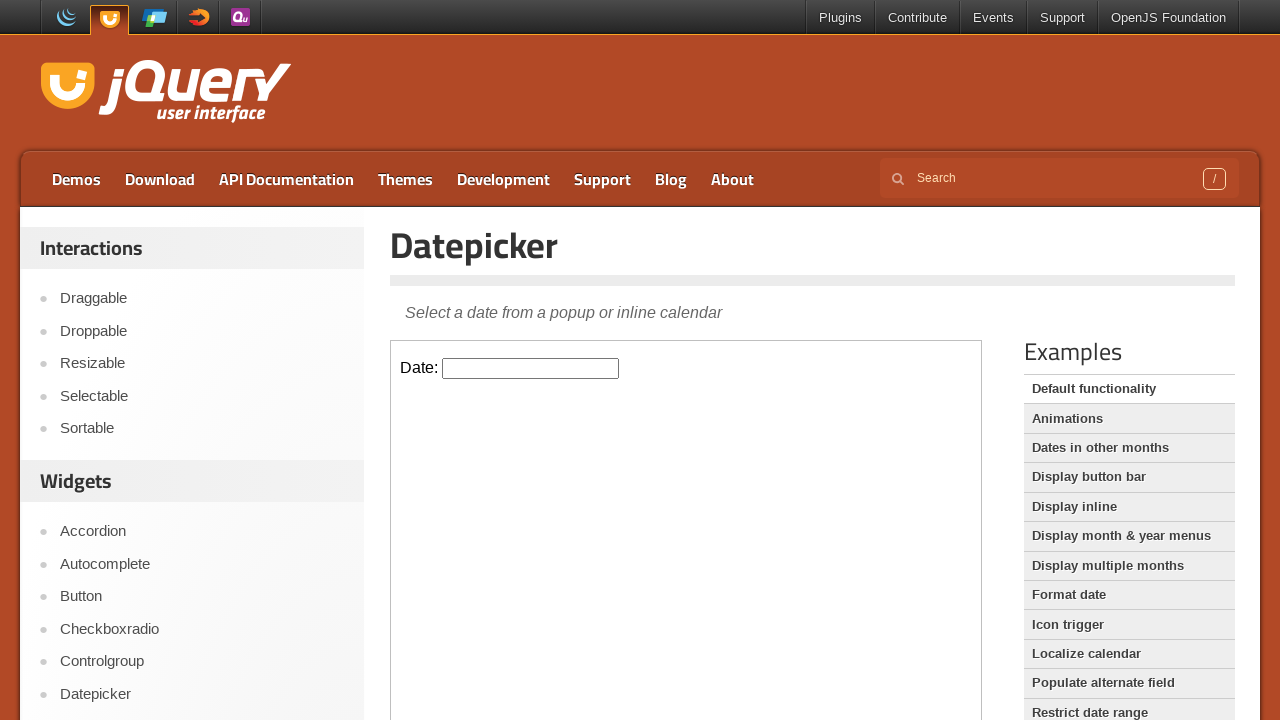

Clicked datepicker input to open calendar widget at (531, 368) on .demo-frame >> internal:control=enter-frame >> #datepicker
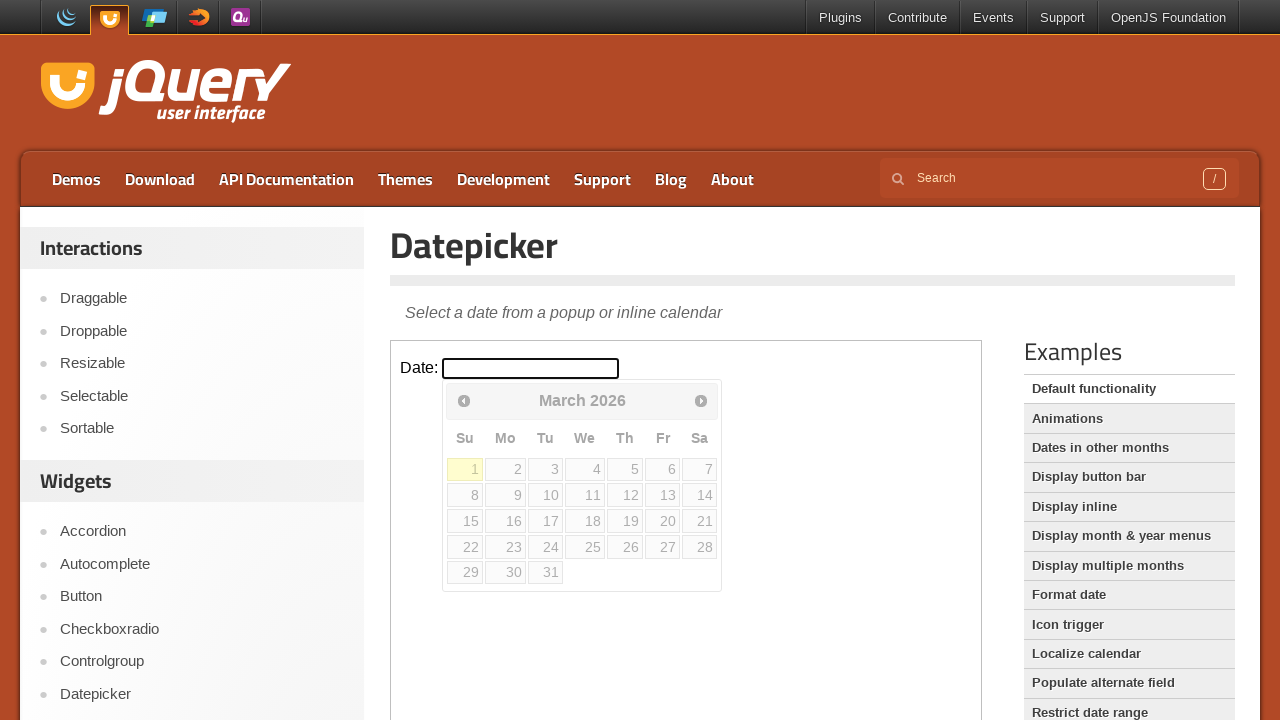

Clicked previous navigation button to go back from year 2026 at (464, 400) on .demo-frame >> internal:control=enter-frame >> .ui-icon.ui-icon-circle-triangle-
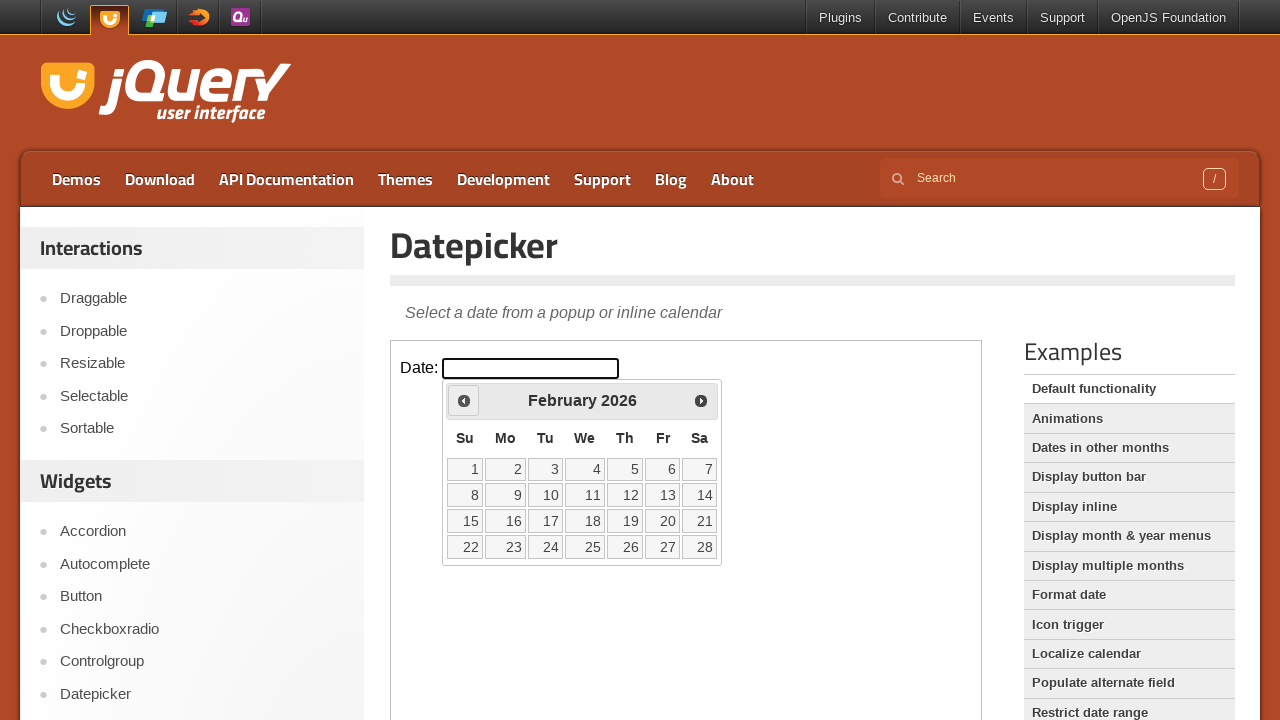

Waited for calendar to update after navigation
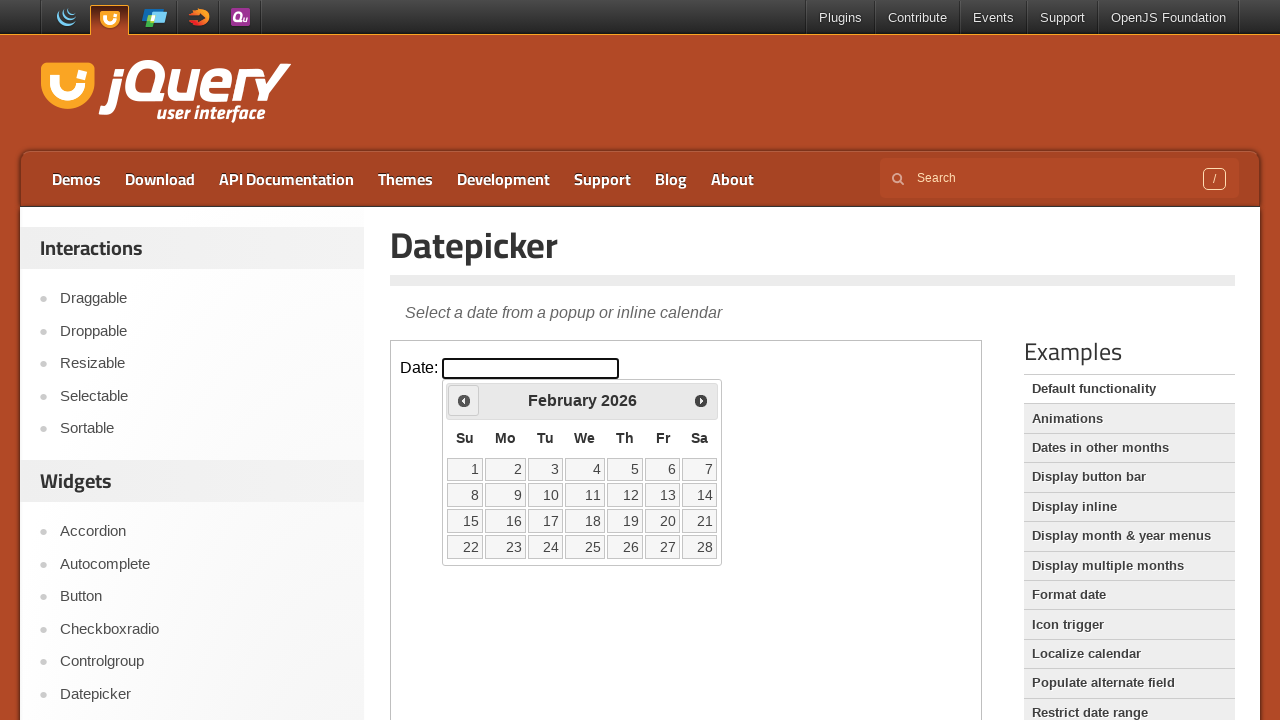

Clicked previous navigation button to go back from year 2026 at (464, 400) on .demo-frame >> internal:control=enter-frame >> .ui-icon.ui-icon-circle-triangle-
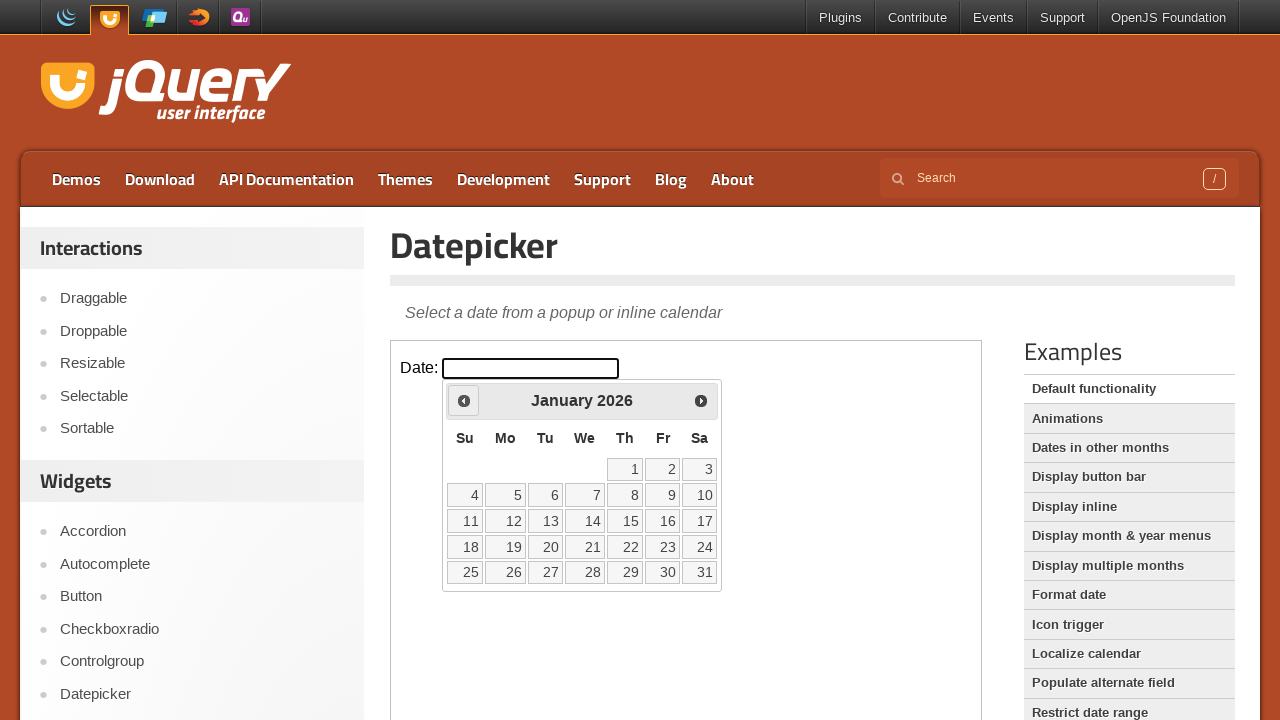

Waited for calendar to update after navigation
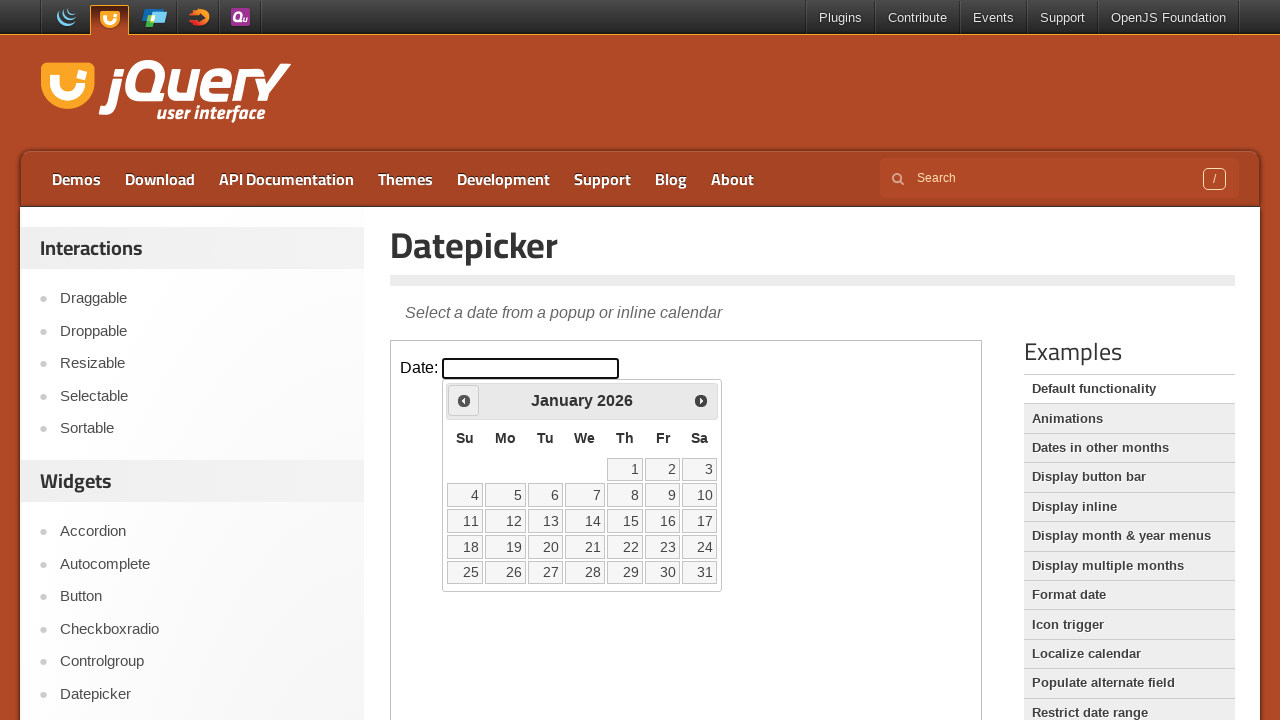

Clicked previous navigation button to go back from year 2026 at (464, 400) on .demo-frame >> internal:control=enter-frame >> .ui-icon.ui-icon-circle-triangle-
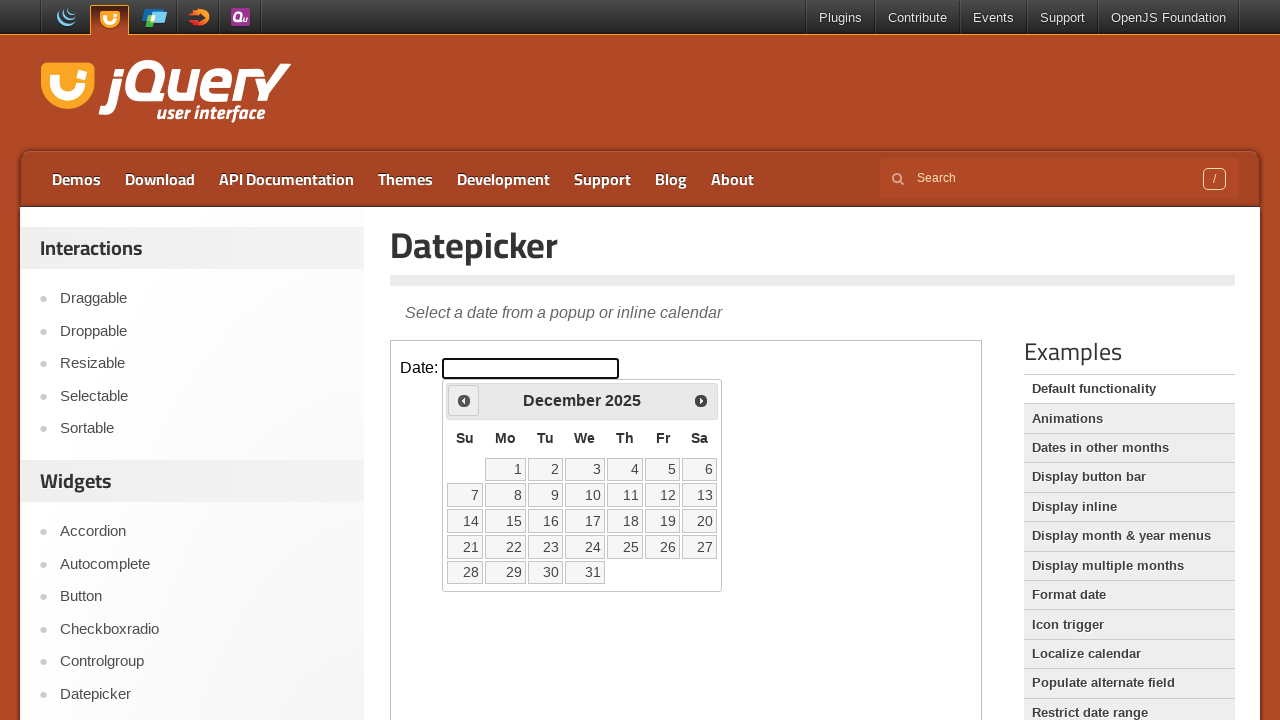

Waited for calendar to update after navigation
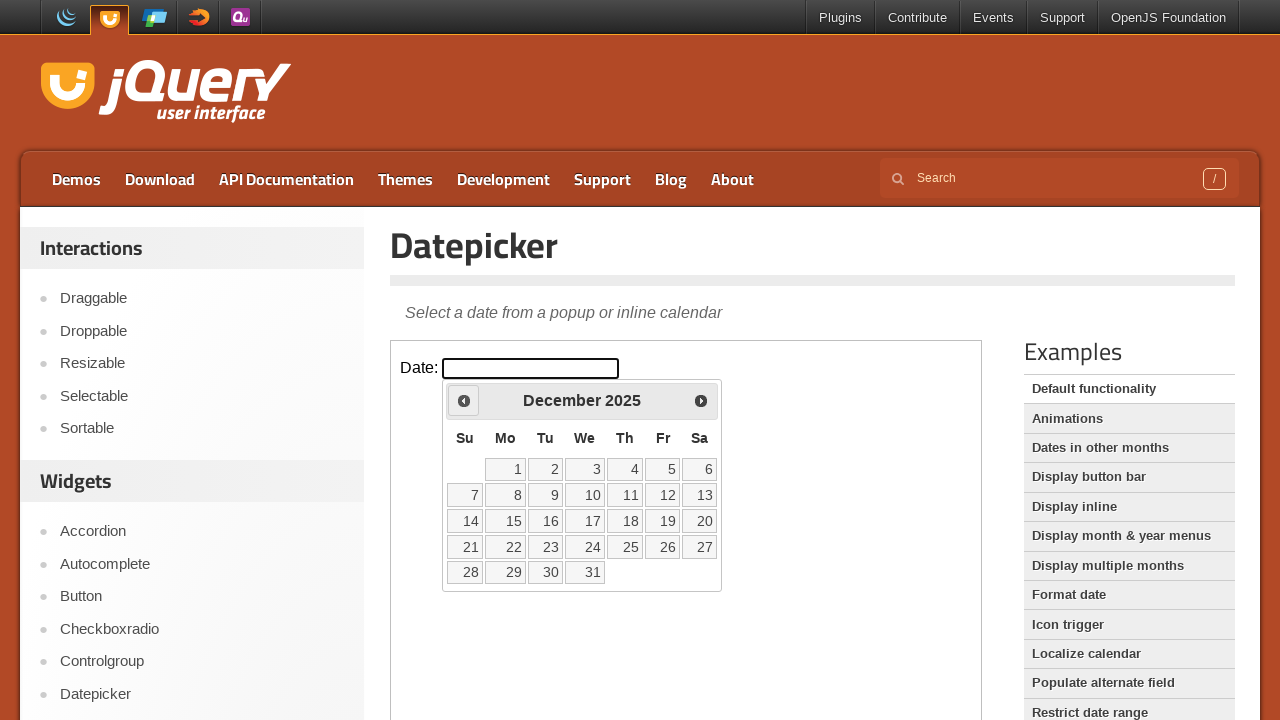

Clicked previous navigation button to go back from year 2025 at (464, 400) on .demo-frame >> internal:control=enter-frame >> .ui-icon.ui-icon-circle-triangle-
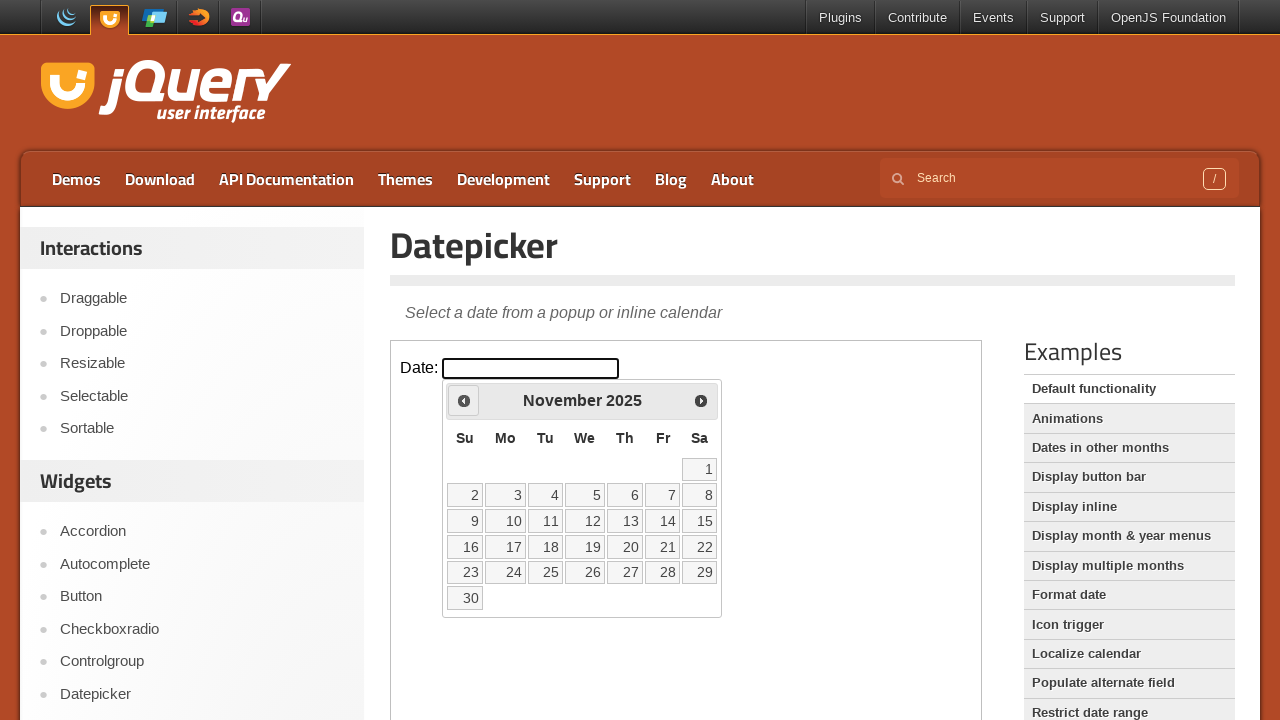

Waited for calendar to update after navigation
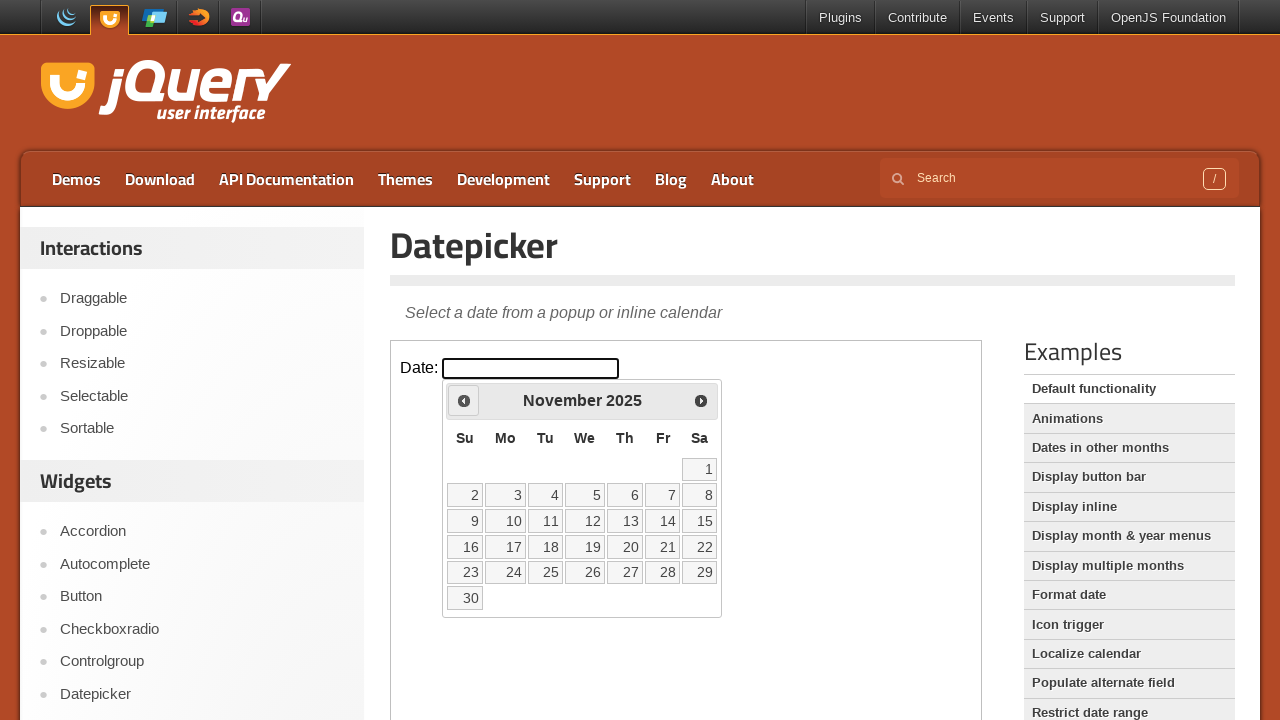

Clicked previous navigation button to go back from year 2025 at (464, 400) on .demo-frame >> internal:control=enter-frame >> .ui-icon.ui-icon-circle-triangle-
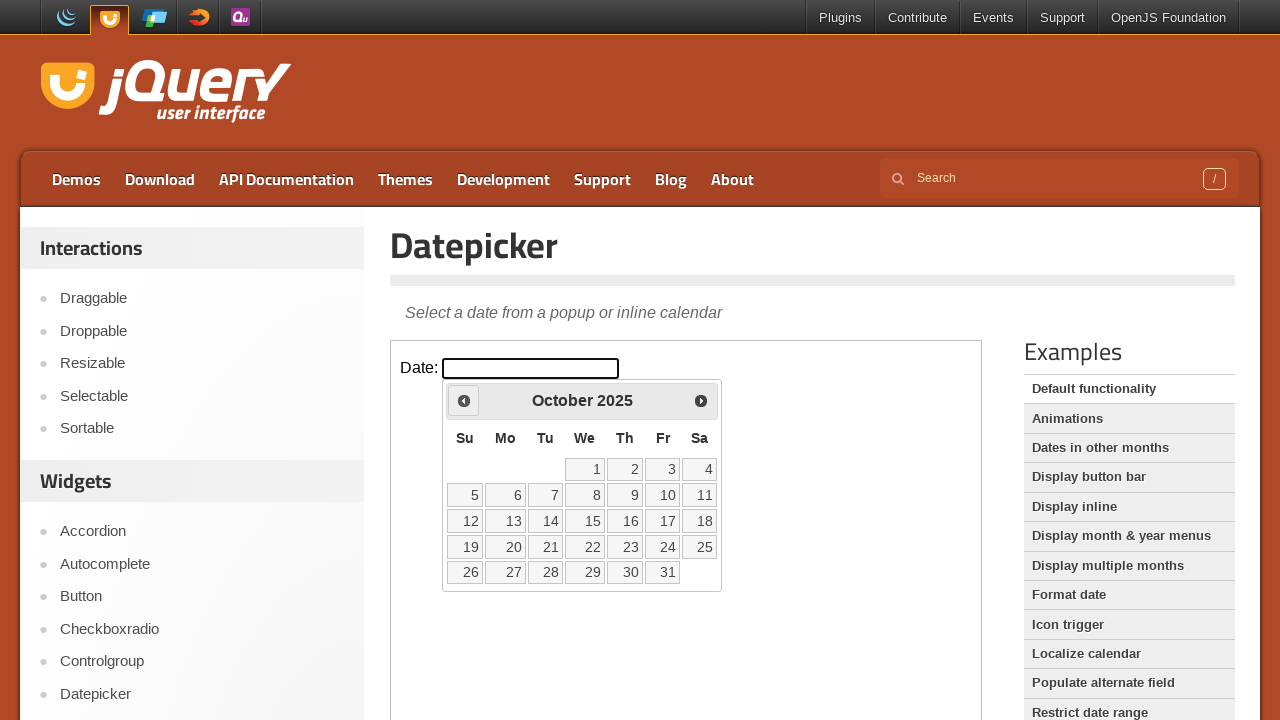

Waited for calendar to update after navigation
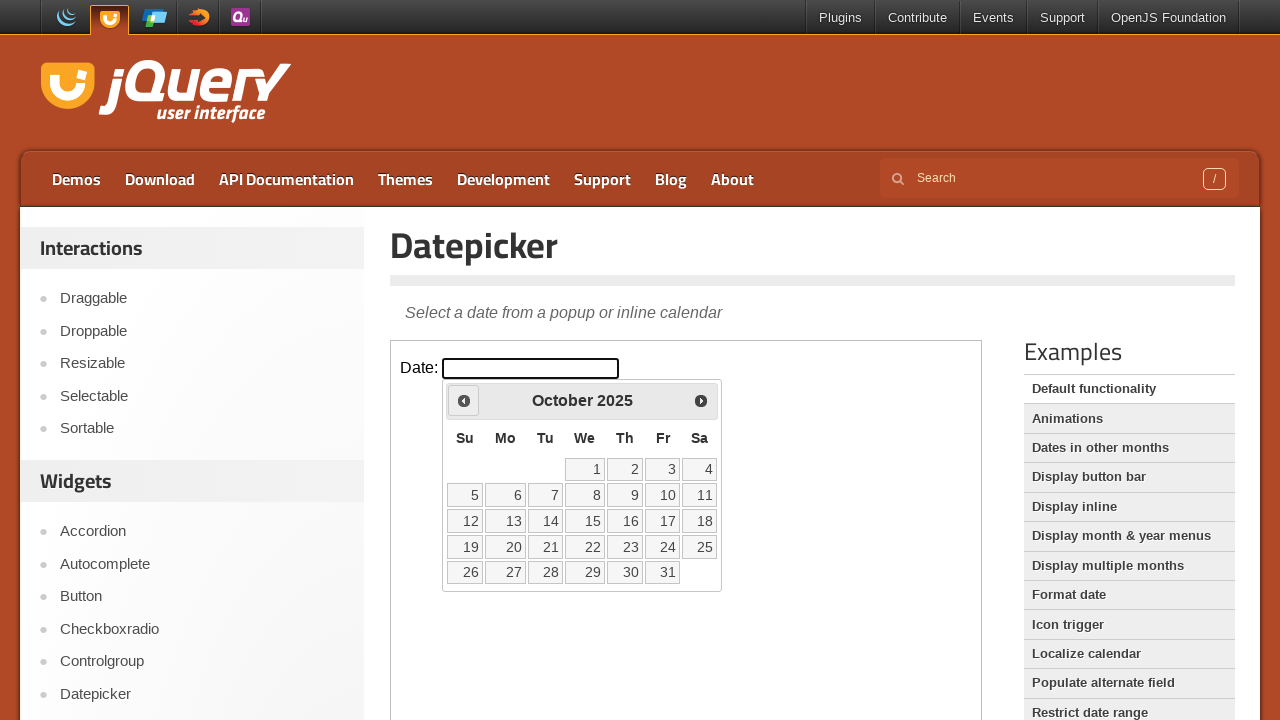

Clicked previous navigation button to go back from year 2025 at (464, 400) on .demo-frame >> internal:control=enter-frame >> .ui-icon.ui-icon-circle-triangle-
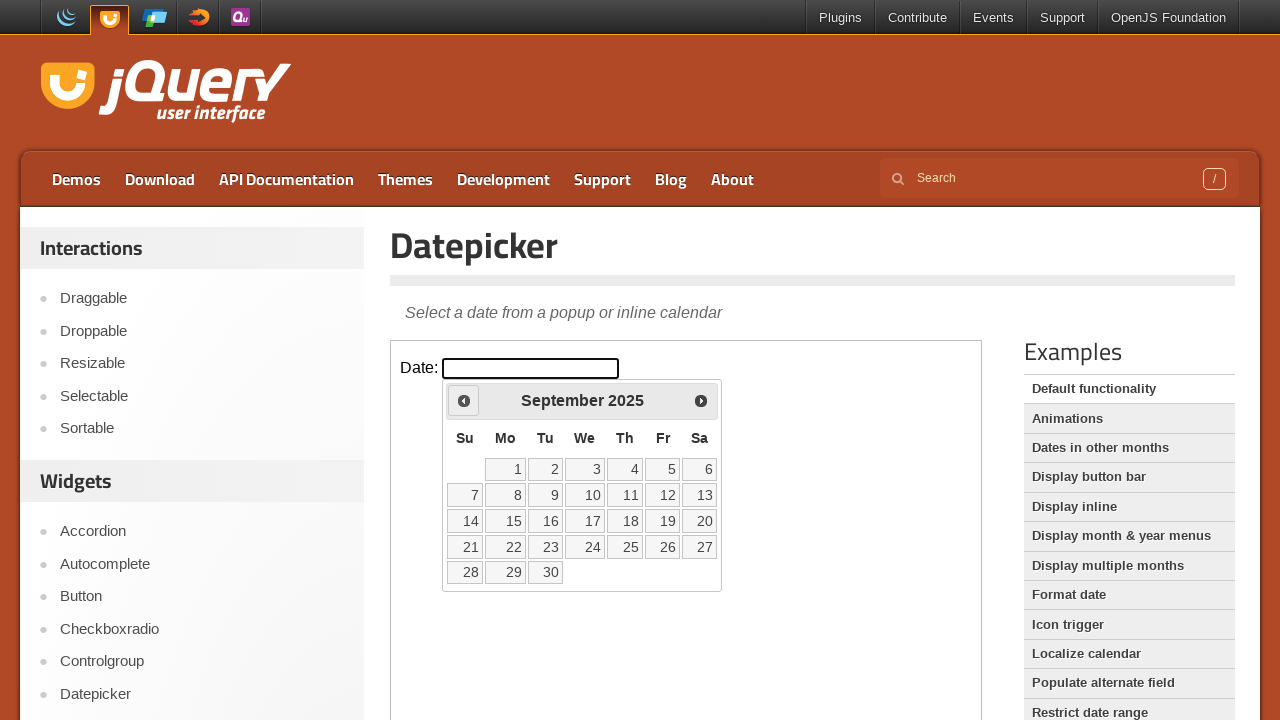

Waited for calendar to update after navigation
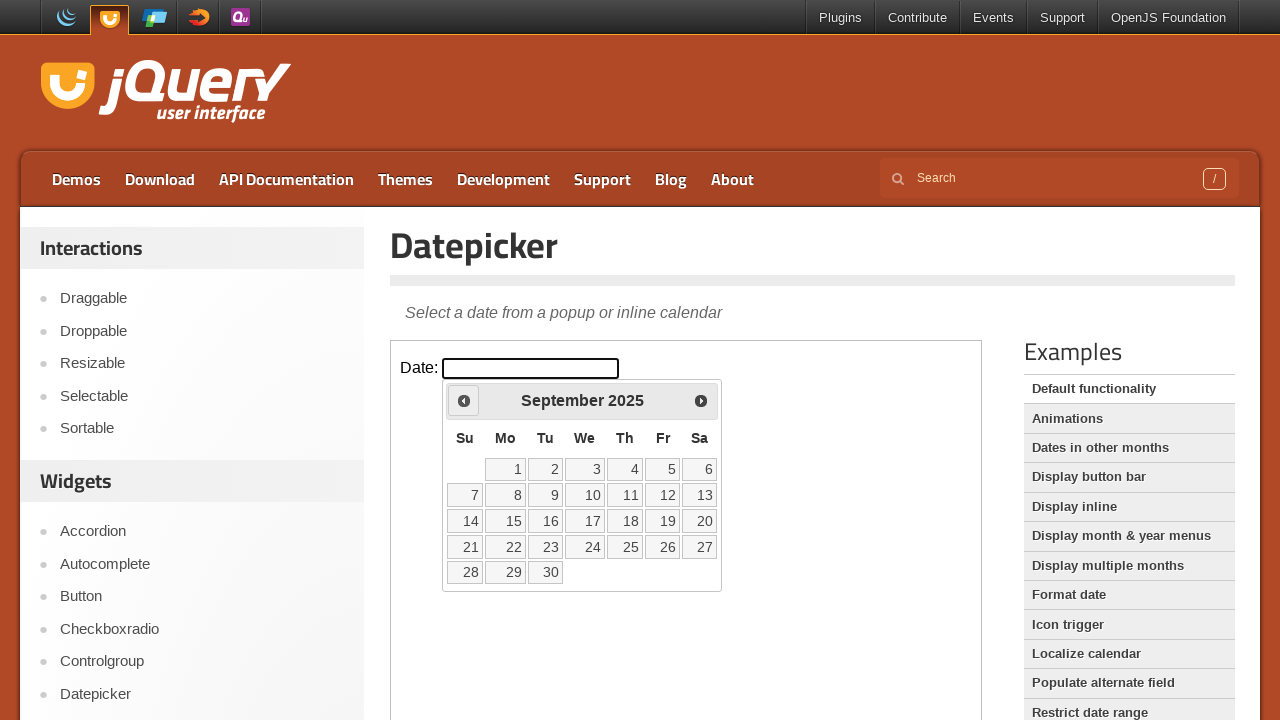

Clicked previous navigation button to go back from year 2025 at (464, 400) on .demo-frame >> internal:control=enter-frame >> .ui-icon.ui-icon-circle-triangle-
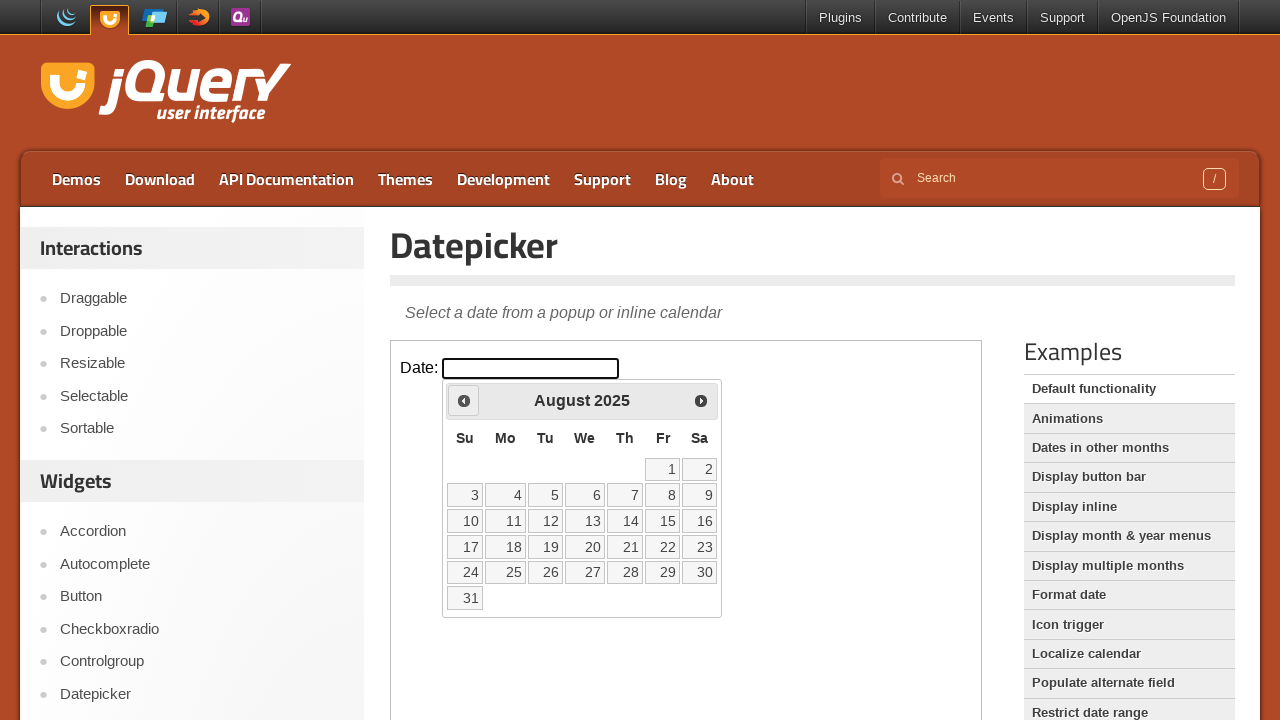

Waited for calendar to update after navigation
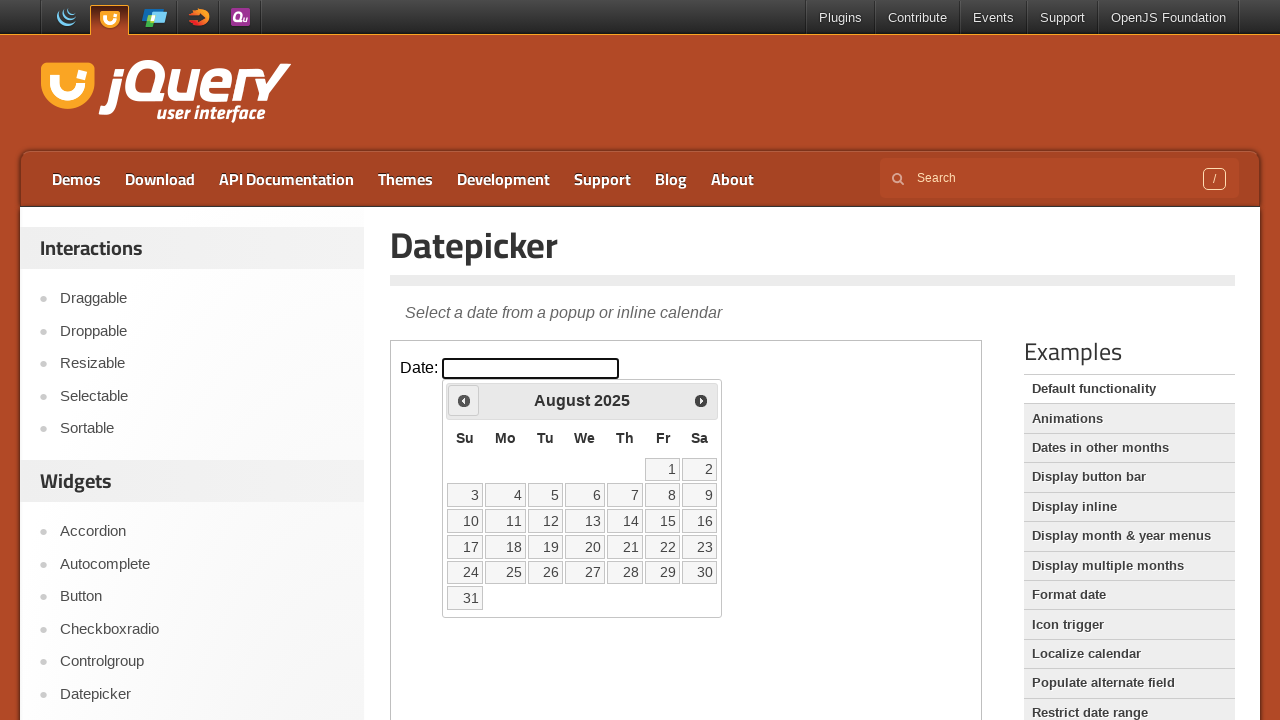

Clicked previous navigation button to go back from year 2025 at (464, 400) on .demo-frame >> internal:control=enter-frame >> .ui-icon.ui-icon-circle-triangle-
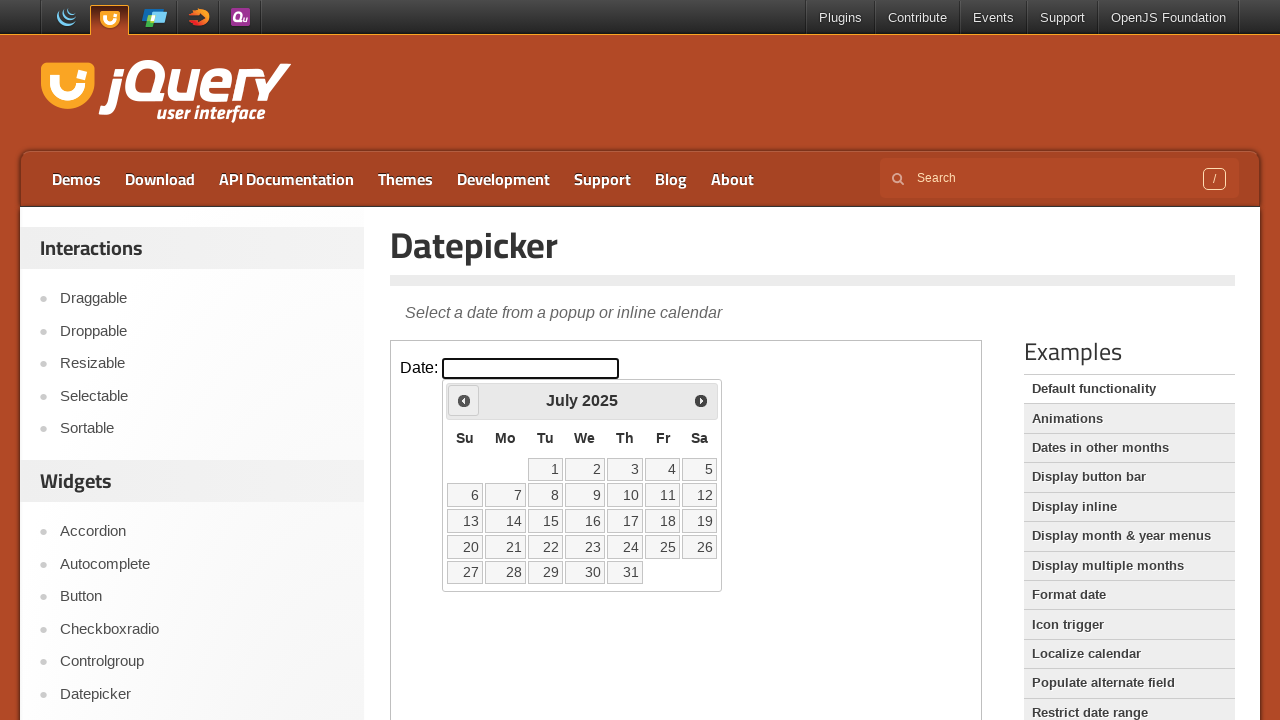

Waited for calendar to update after navigation
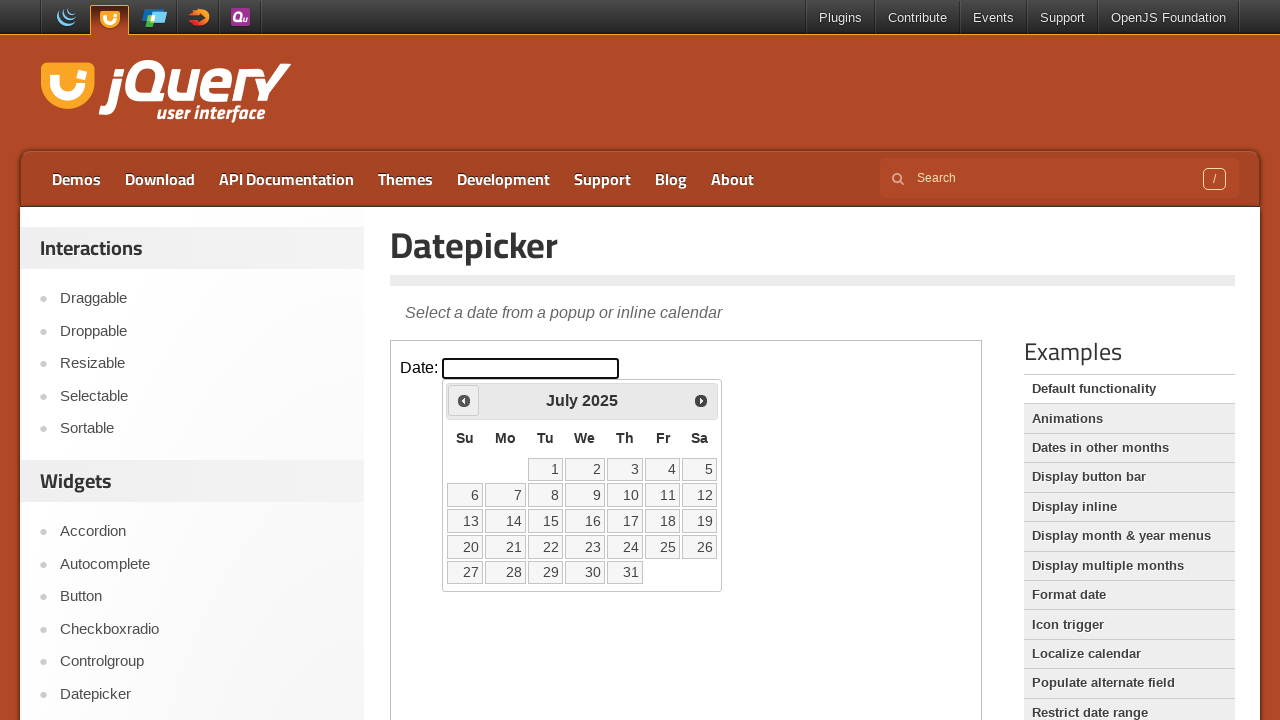

Clicked previous navigation button to go back from year 2025 at (464, 400) on .demo-frame >> internal:control=enter-frame >> .ui-icon.ui-icon-circle-triangle-
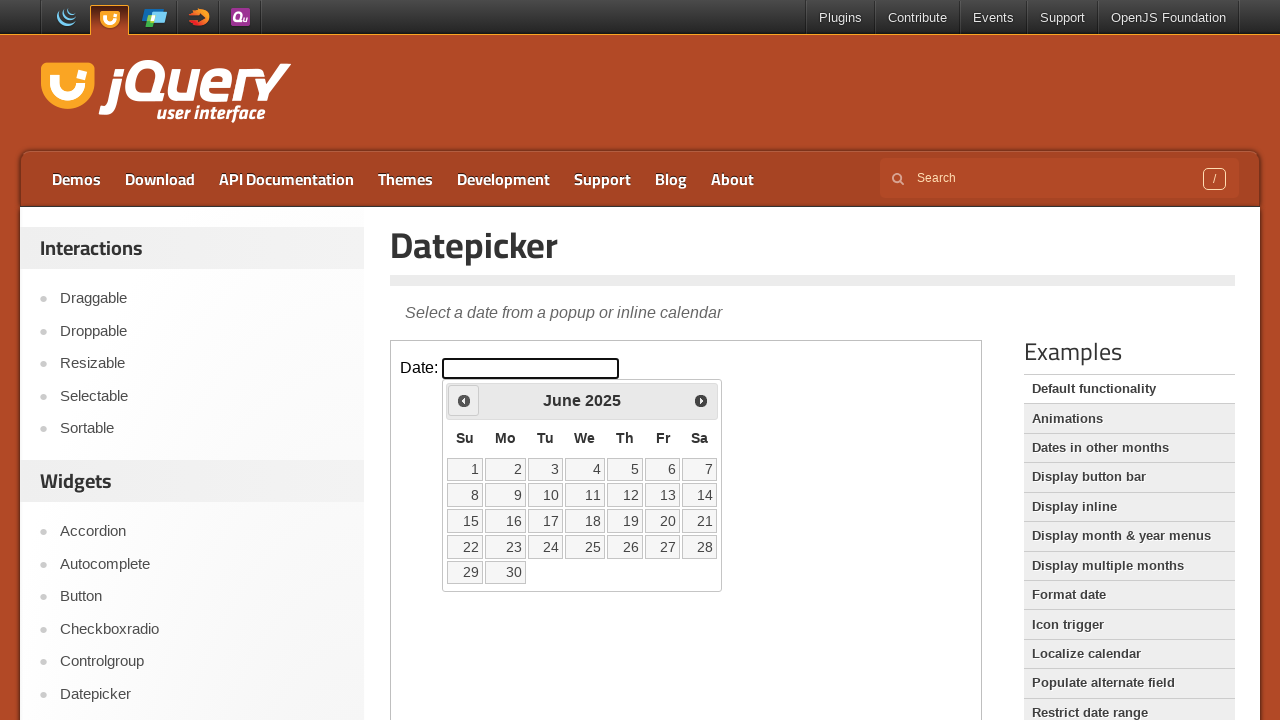

Waited for calendar to update after navigation
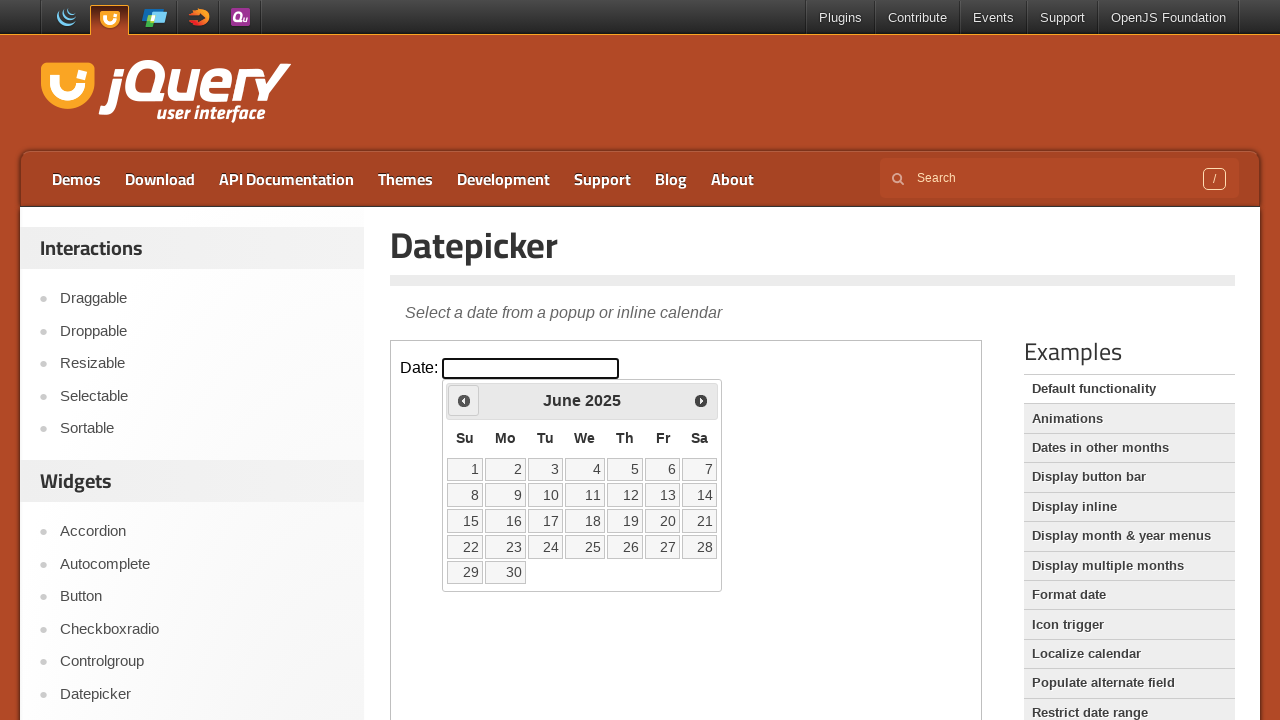

Clicked previous navigation button to go back from year 2025 at (464, 400) on .demo-frame >> internal:control=enter-frame >> .ui-icon.ui-icon-circle-triangle-
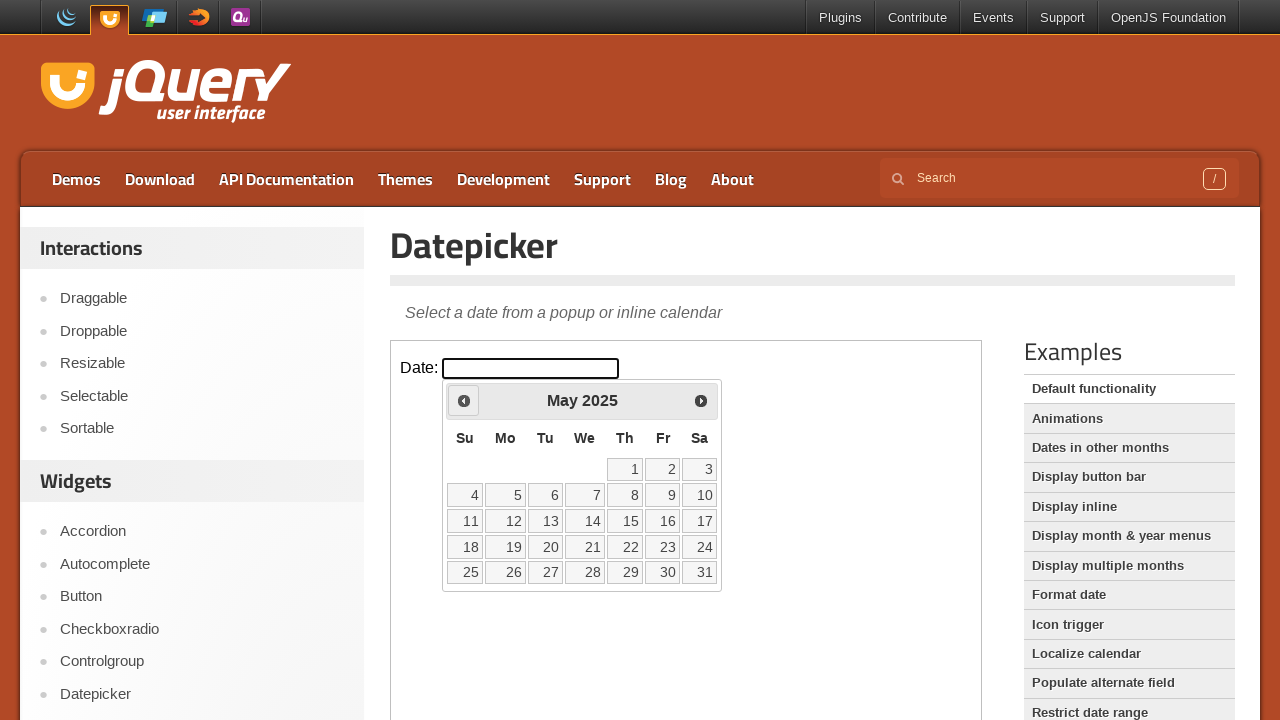

Waited for calendar to update after navigation
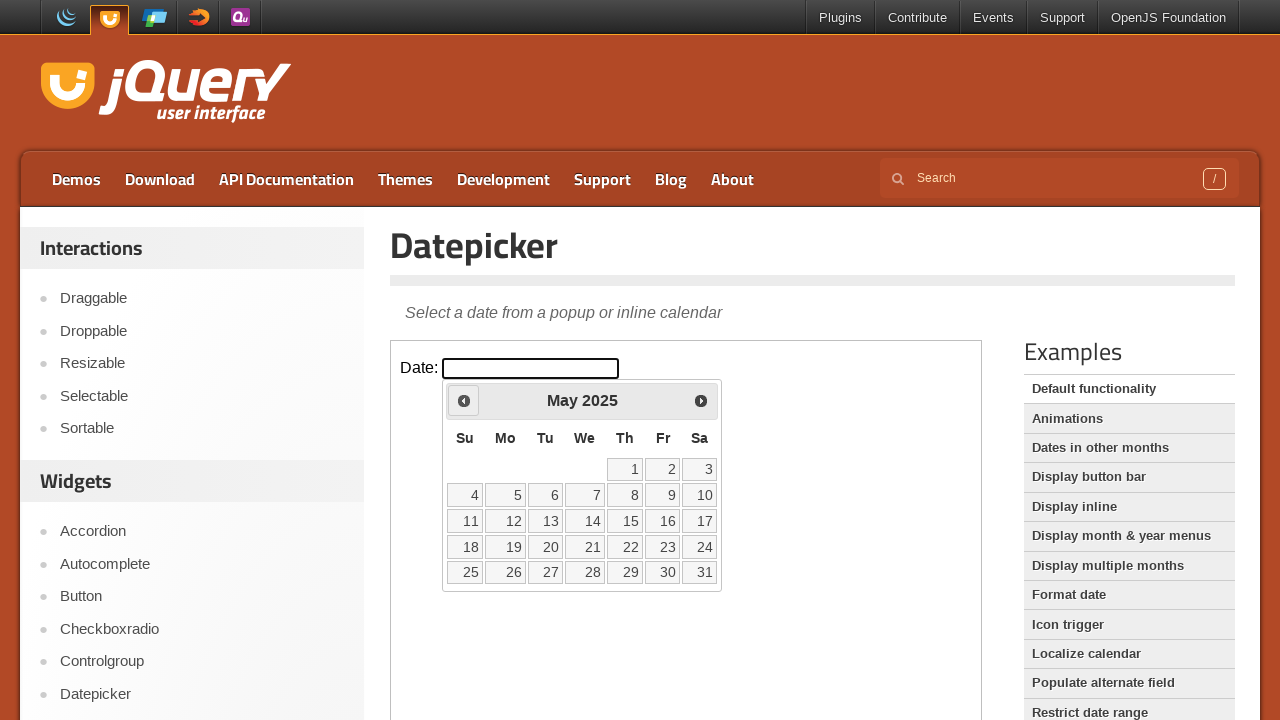

Clicked previous navigation button to go back from year 2025 at (464, 400) on .demo-frame >> internal:control=enter-frame >> .ui-icon.ui-icon-circle-triangle-
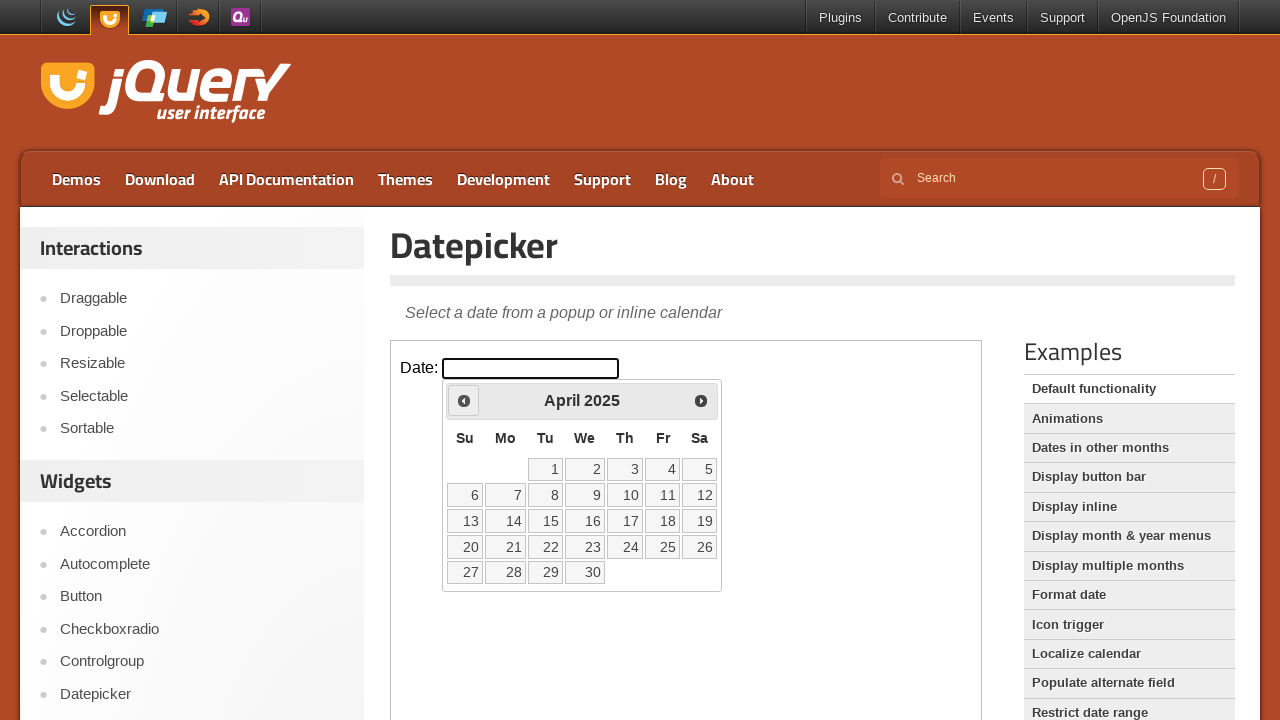

Waited for calendar to update after navigation
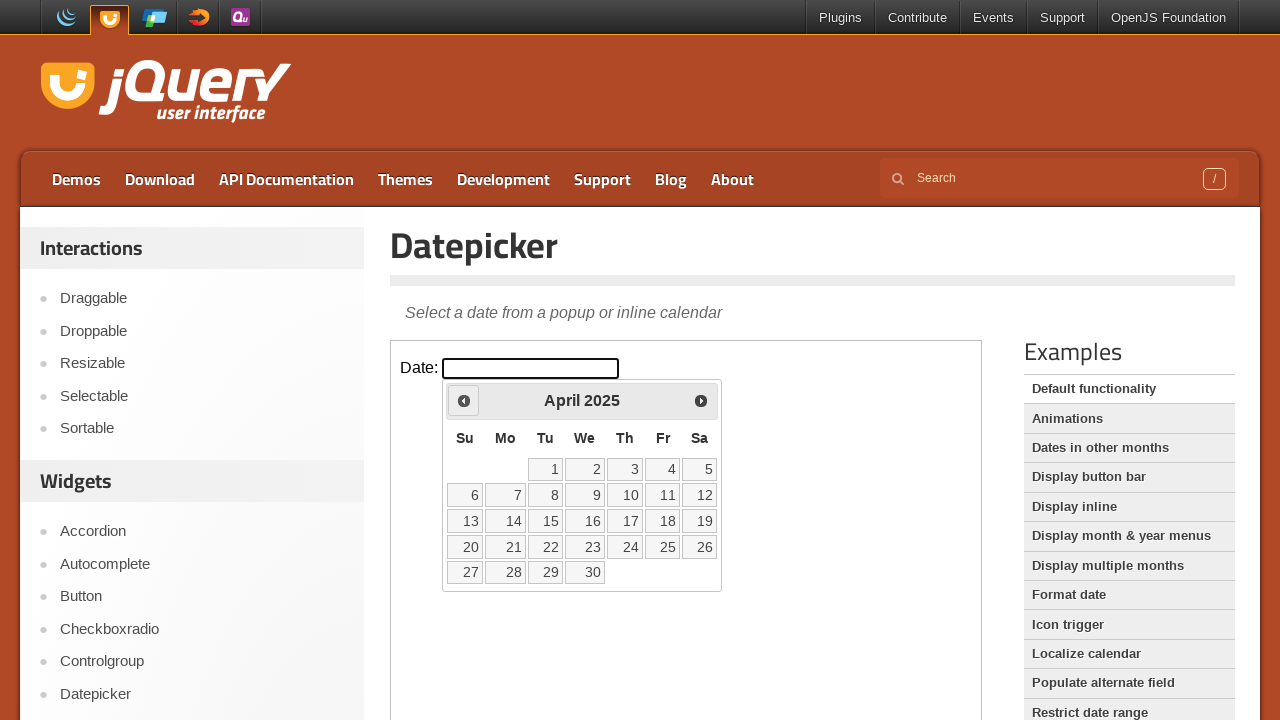

Clicked previous navigation button to go back from year 2025 at (464, 400) on .demo-frame >> internal:control=enter-frame >> .ui-icon.ui-icon-circle-triangle-
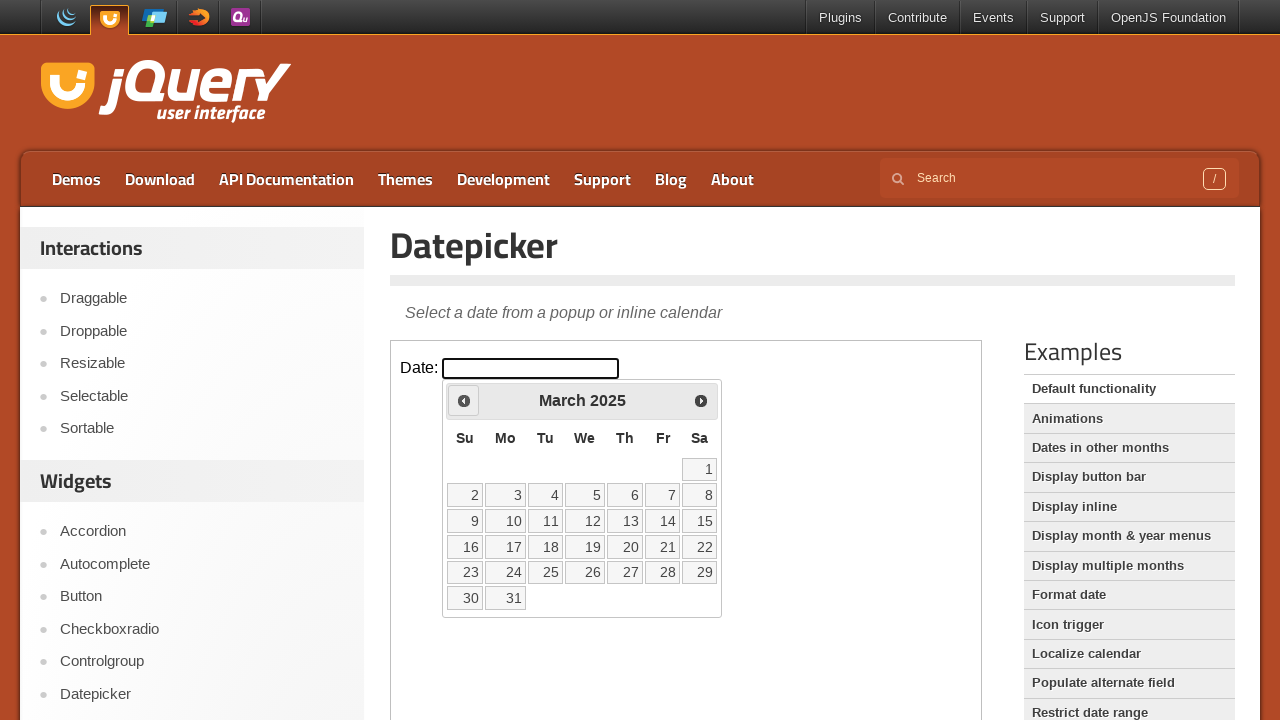

Waited for calendar to update after navigation
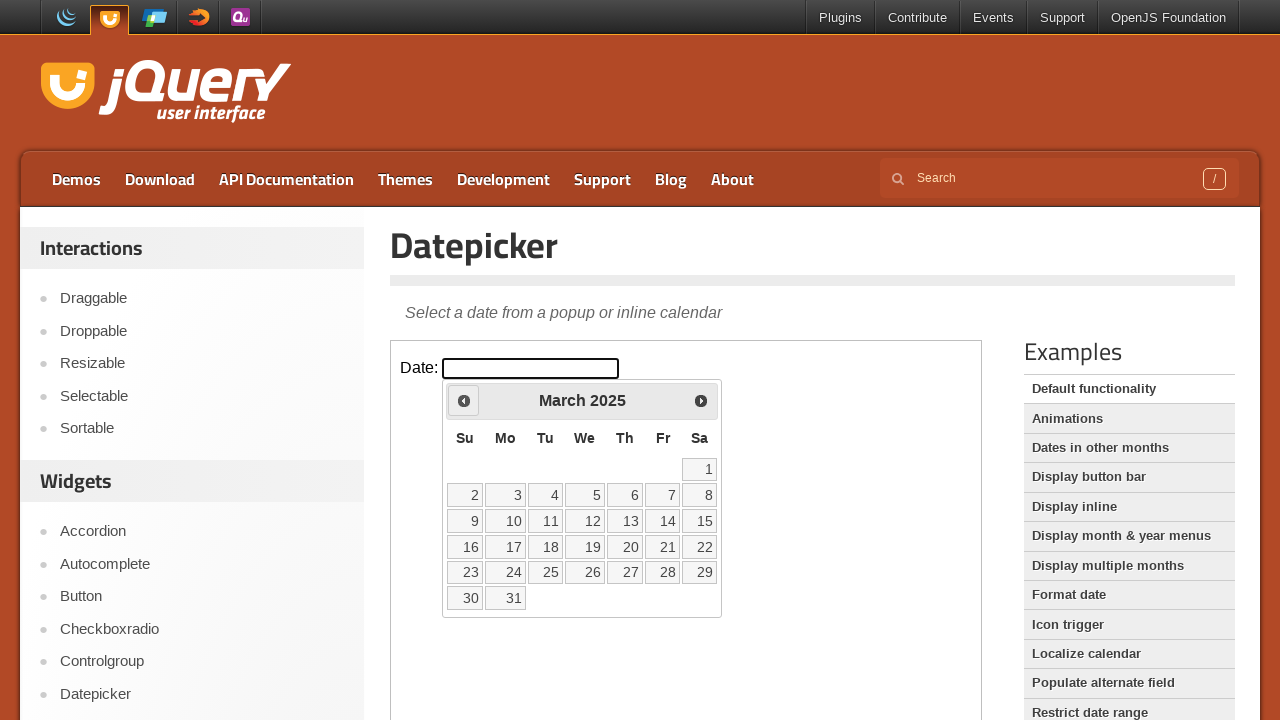

Clicked previous navigation button to go back from year 2025 at (464, 400) on .demo-frame >> internal:control=enter-frame >> .ui-icon.ui-icon-circle-triangle-
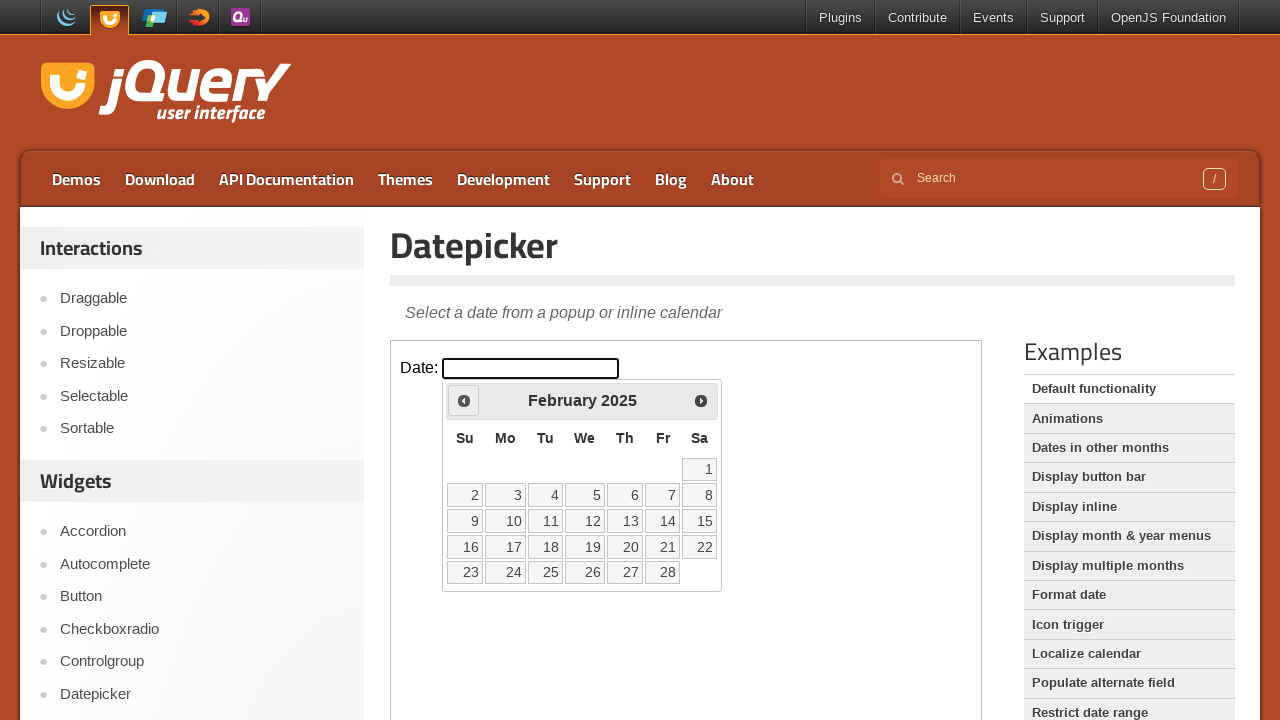

Waited for calendar to update after navigation
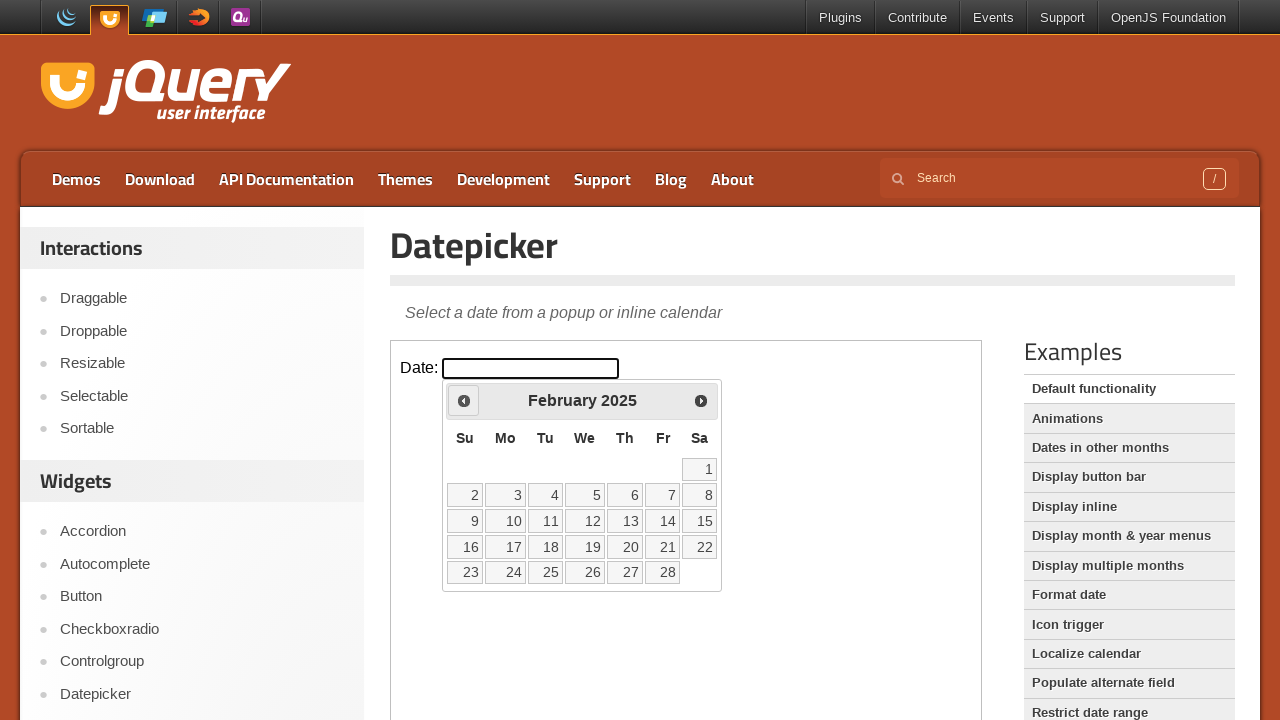

Clicked previous navigation button to go back from year 2025 at (464, 400) on .demo-frame >> internal:control=enter-frame >> .ui-icon.ui-icon-circle-triangle-
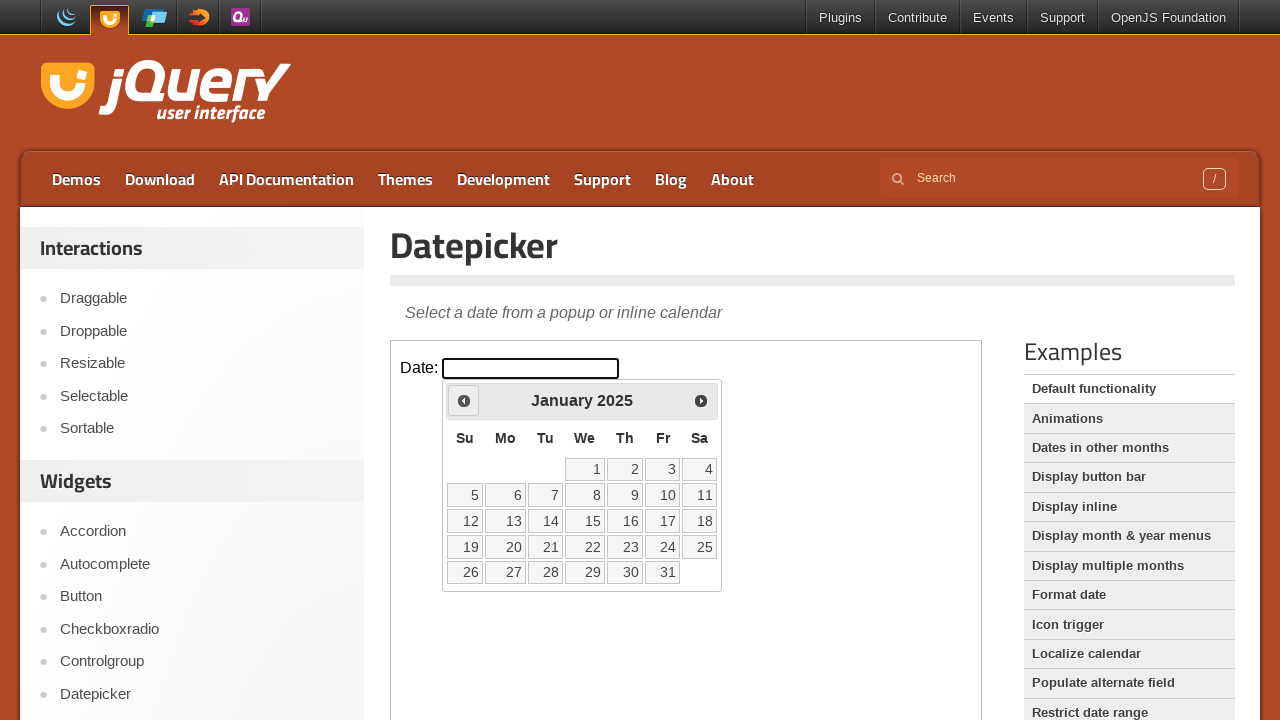

Waited for calendar to update after navigation
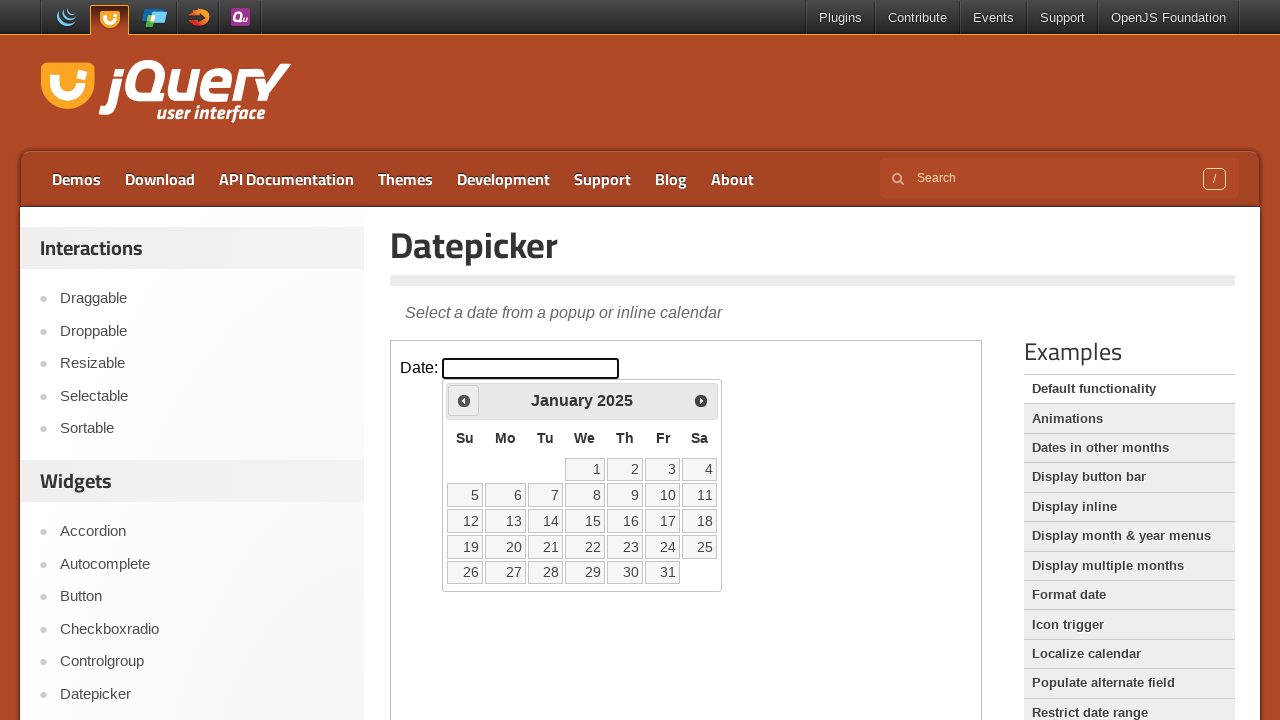

Clicked previous navigation button to go back from year 2025 at (464, 400) on .demo-frame >> internal:control=enter-frame >> .ui-icon.ui-icon-circle-triangle-
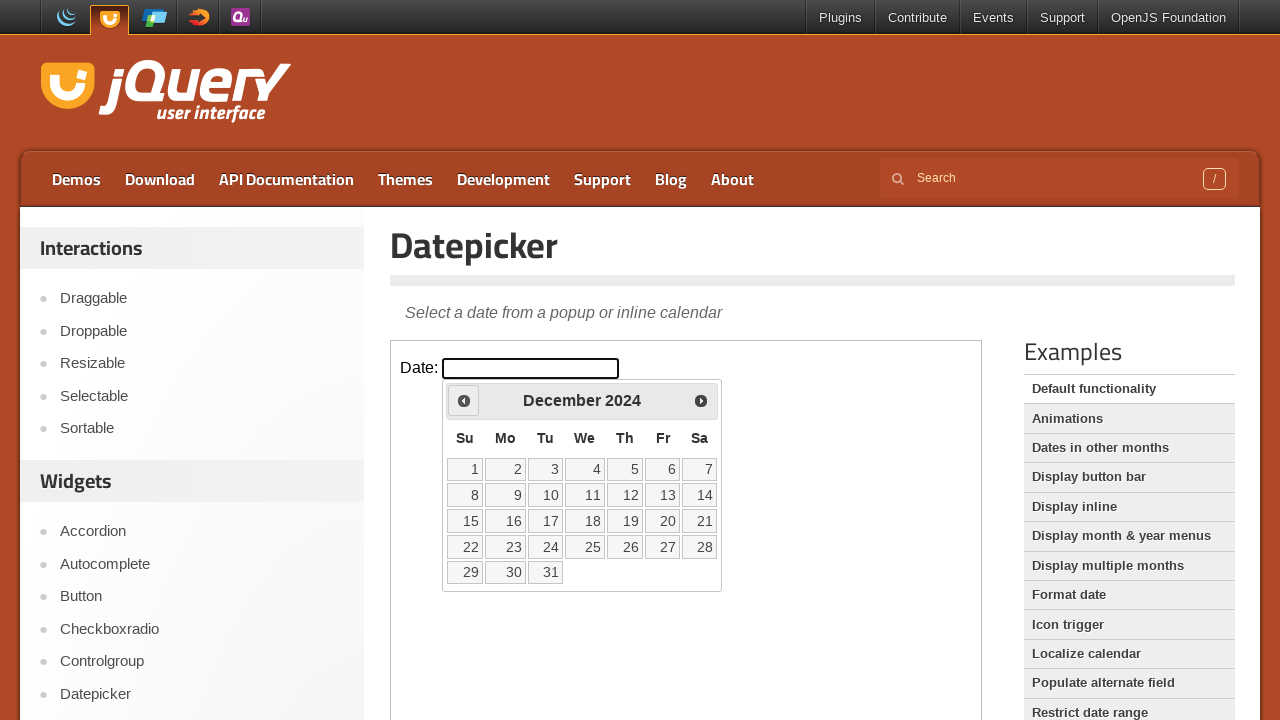

Waited for calendar to update after navigation
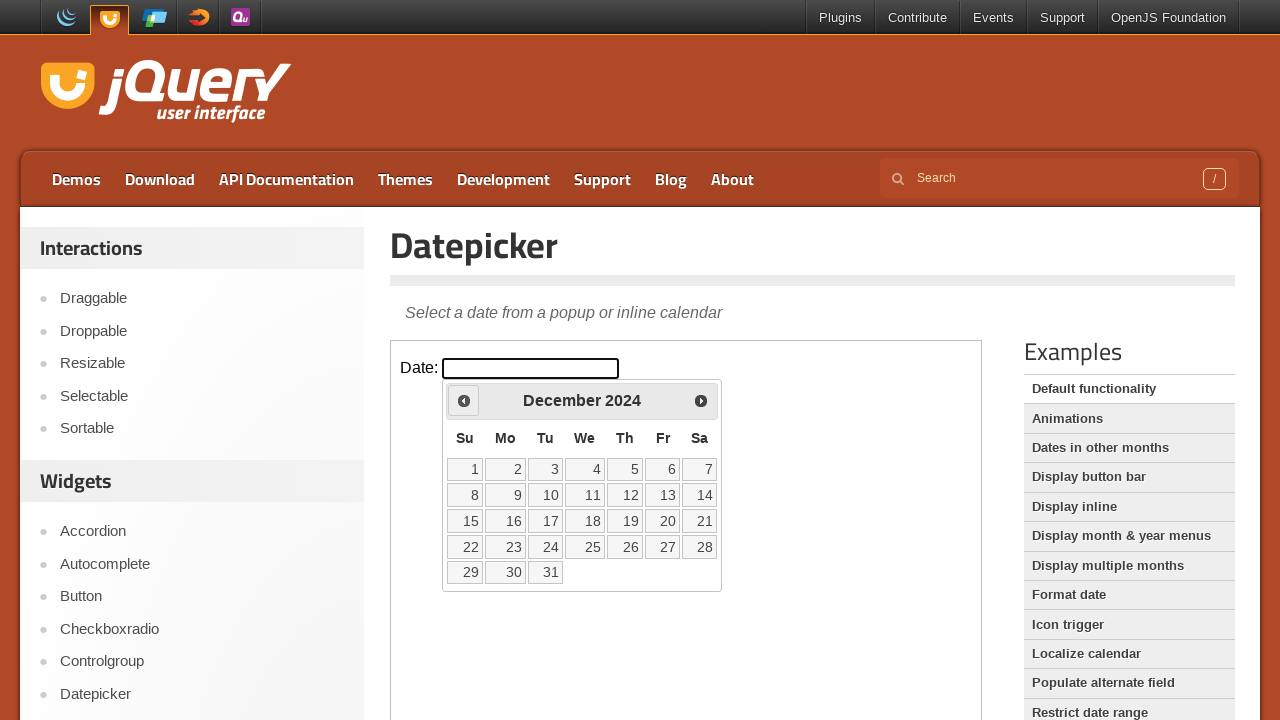

Clicked previous navigation button to go back from year 2024 at (464, 400) on .demo-frame >> internal:control=enter-frame >> .ui-icon.ui-icon-circle-triangle-
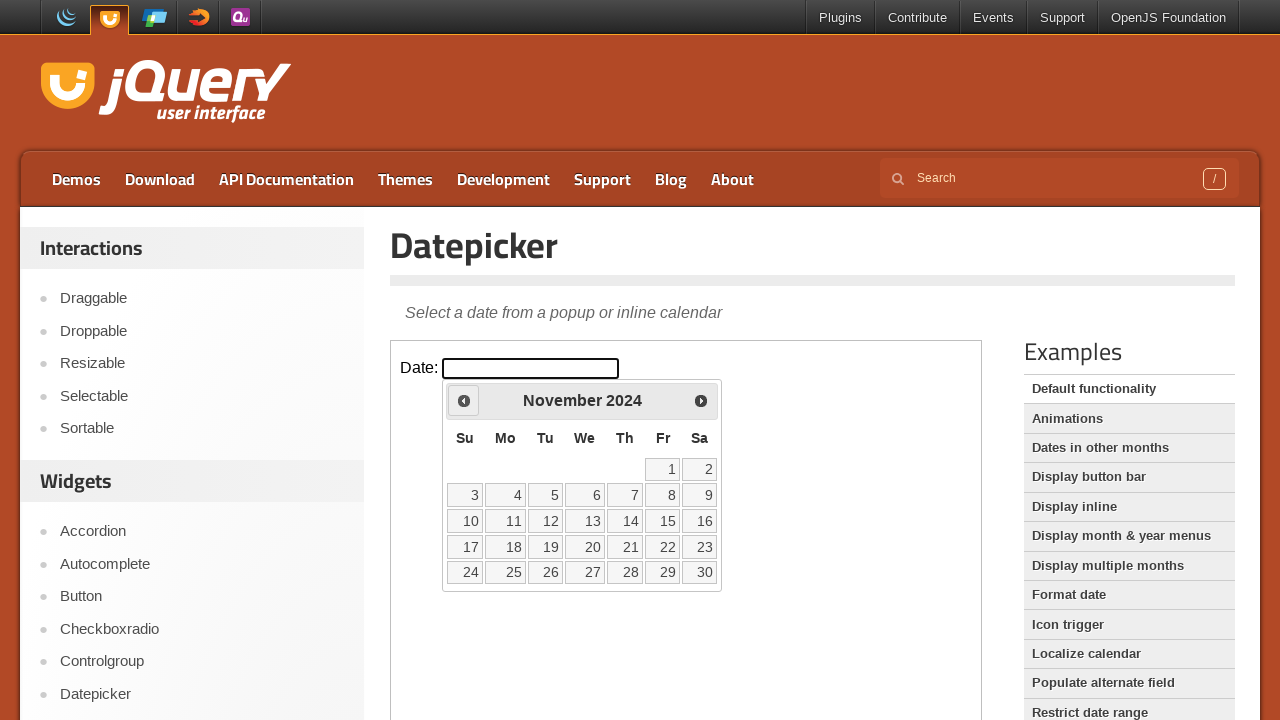

Waited for calendar to update after navigation
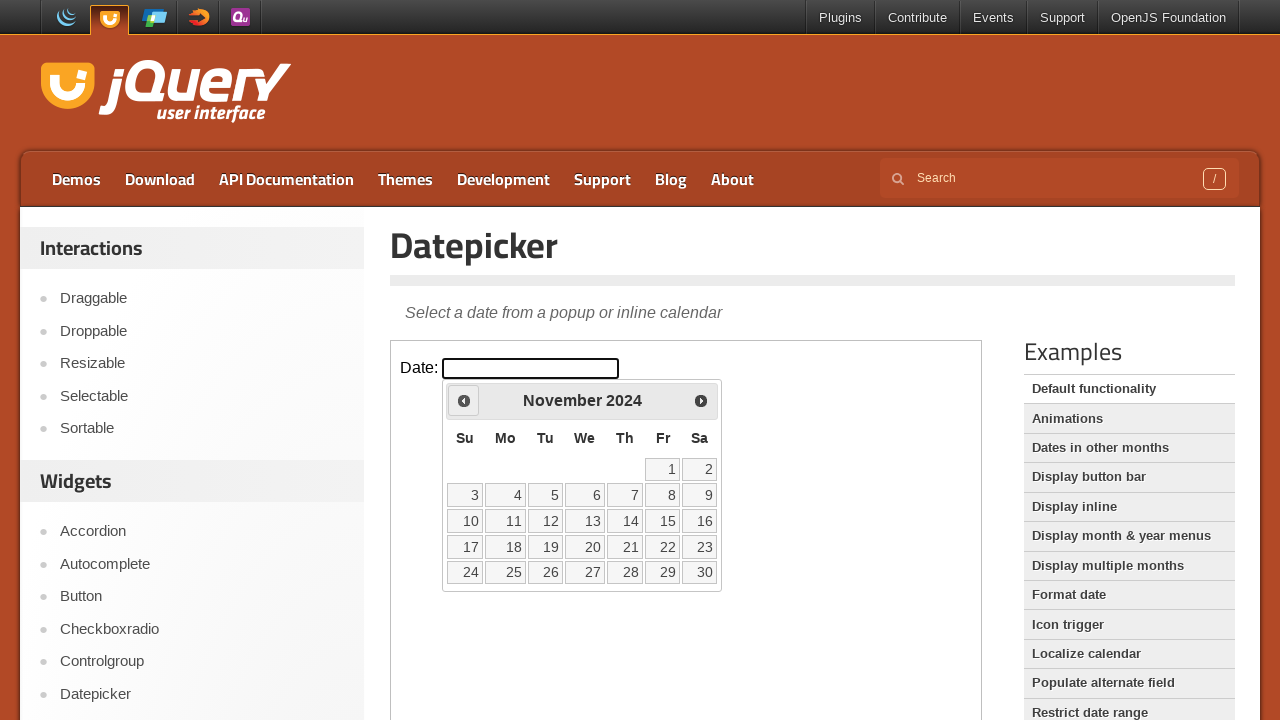

Clicked previous navigation button to go back from year 2024 at (464, 400) on .demo-frame >> internal:control=enter-frame >> .ui-icon.ui-icon-circle-triangle-
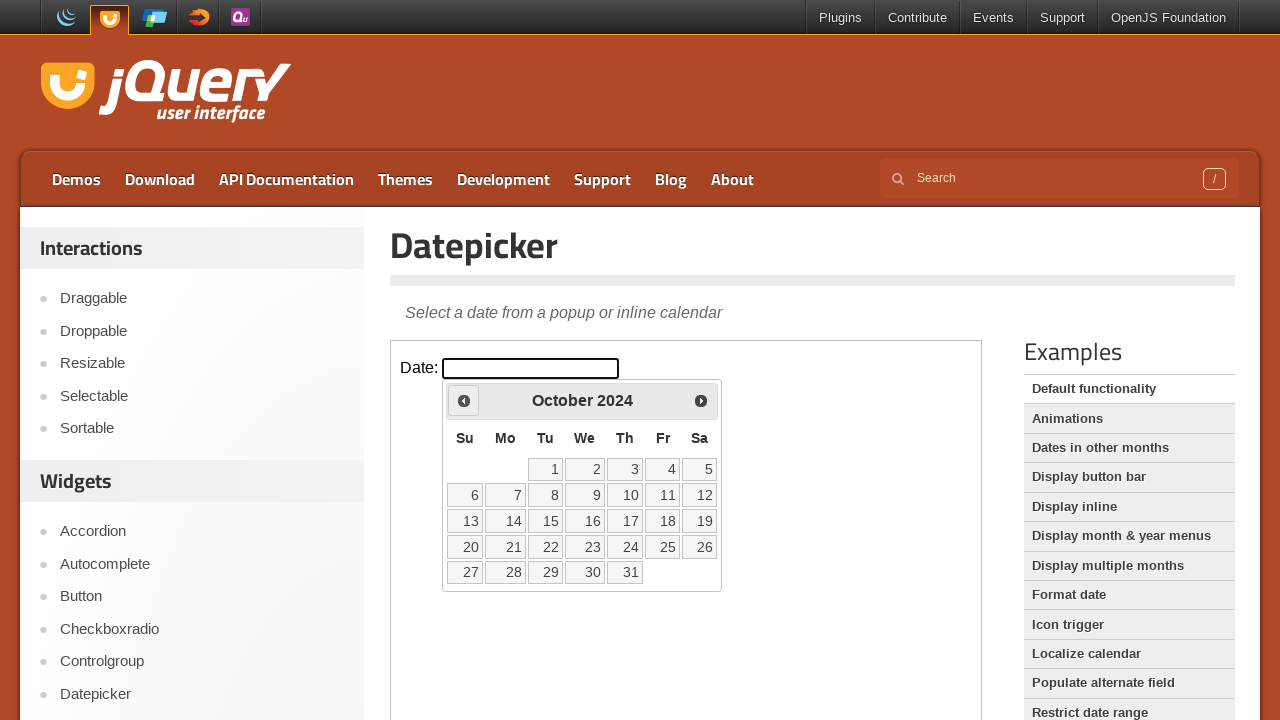

Waited for calendar to update after navigation
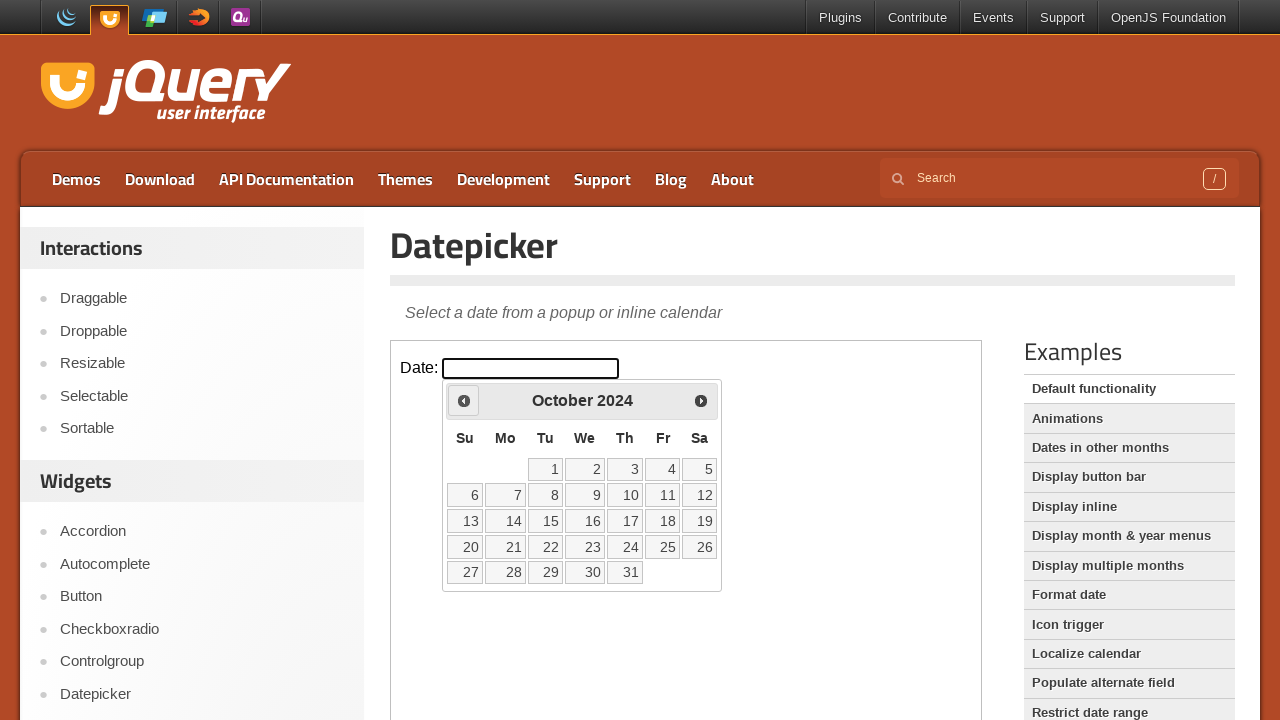

Clicked previous navigation button to go back from year 2024 at (464, 400) on .demo-frame >> internal:control=enter-frame >> .ui-icon.ui-icon-circle-triangle-
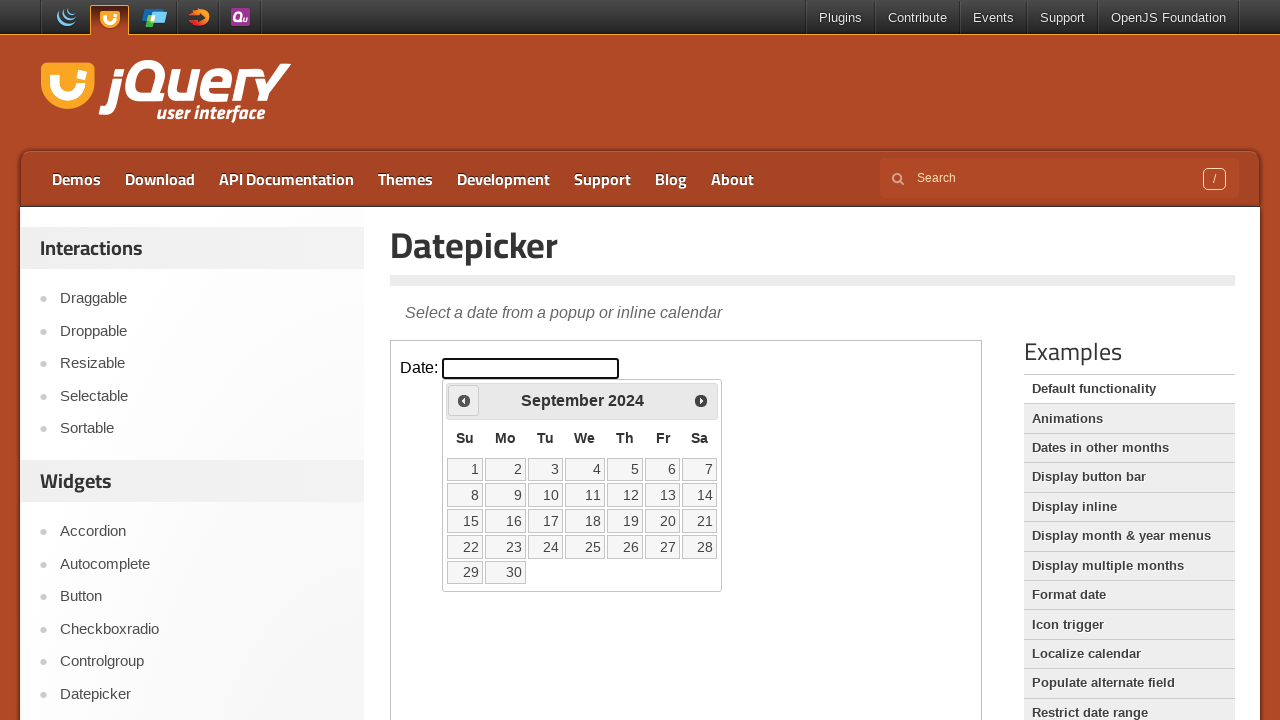

Waited for calendar to update after navigation
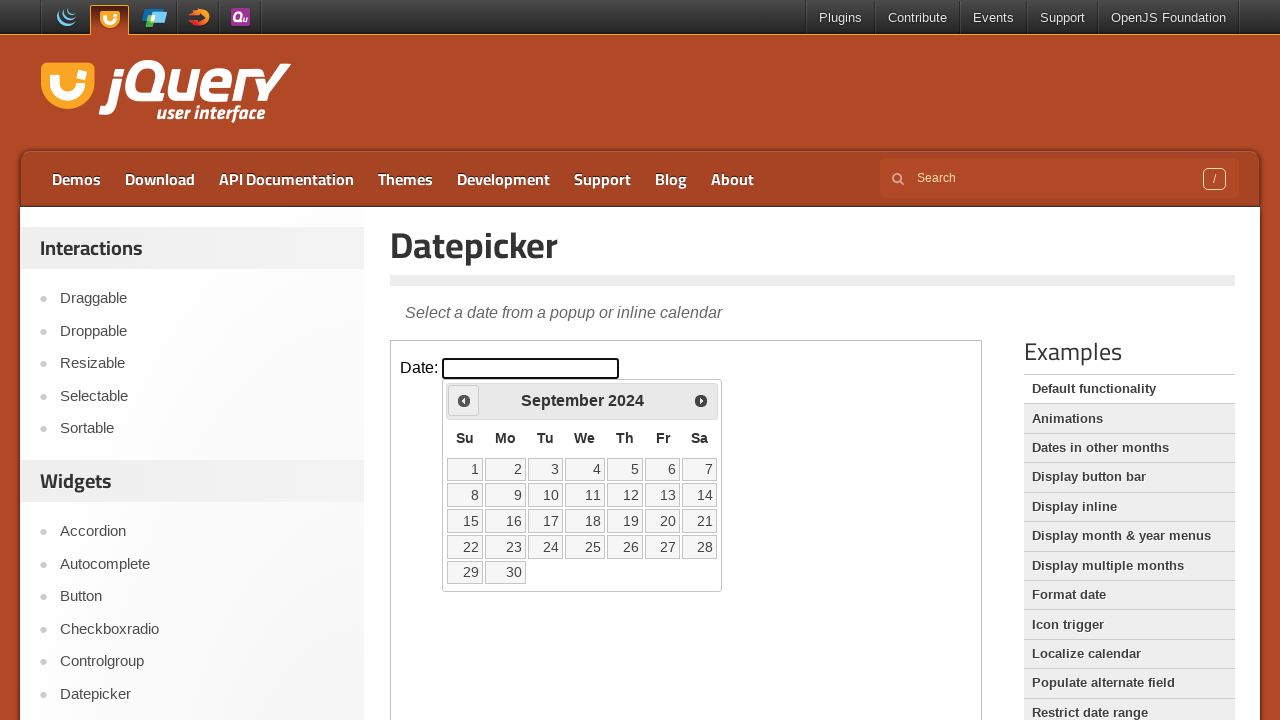

Clicked previous navigation button to go back from year 2024 at (464, 400) on .demo-frame >> internal:control=enter-frame >> .ui-icon.ui-icon-circle-triangle-
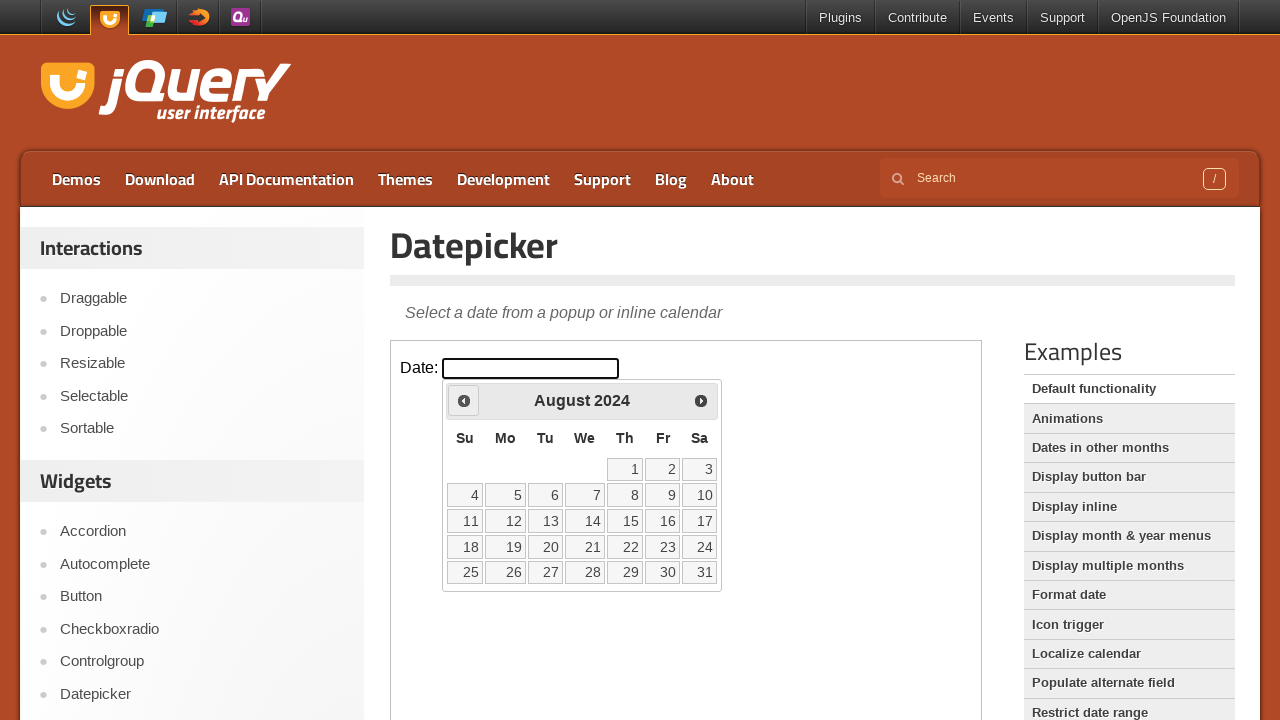

Waited for calendar to update after navigation
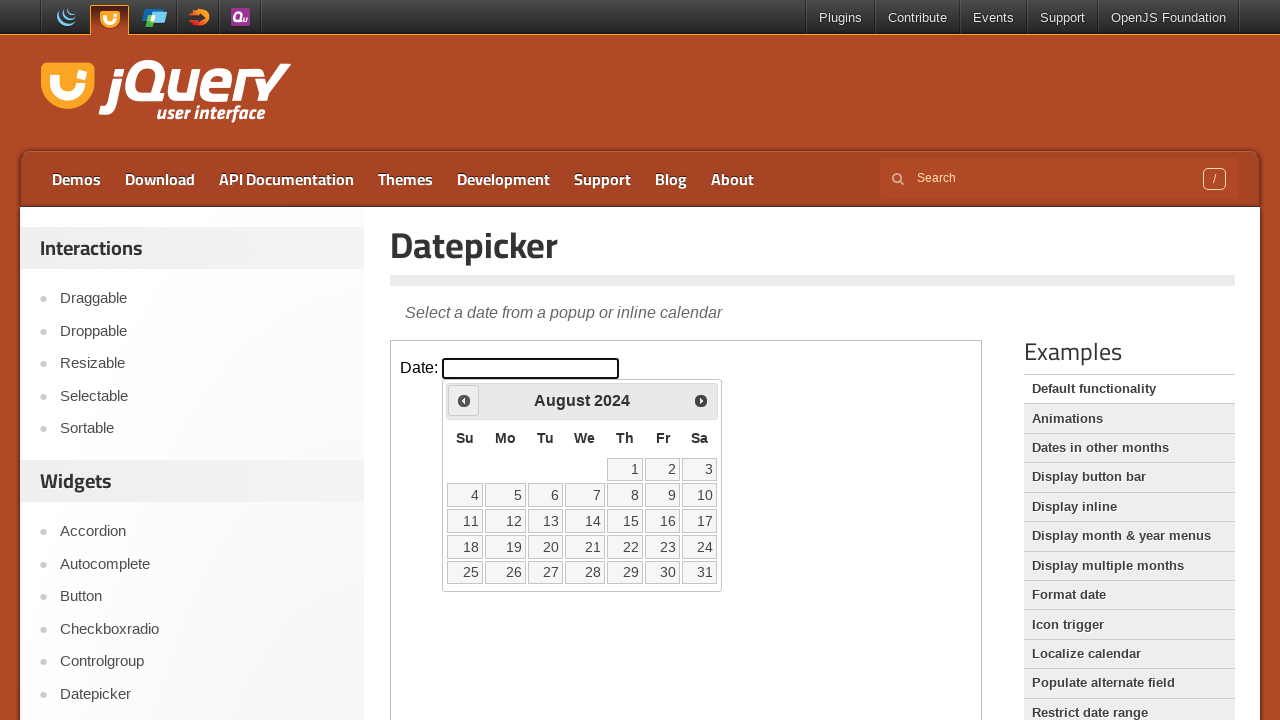

Clicked previous navigation button to go back from year 2024 at (464, 400) on .demo-frame >> internal:control=enter-frame >> .ui-icon.ui-icon-circle-triangle-
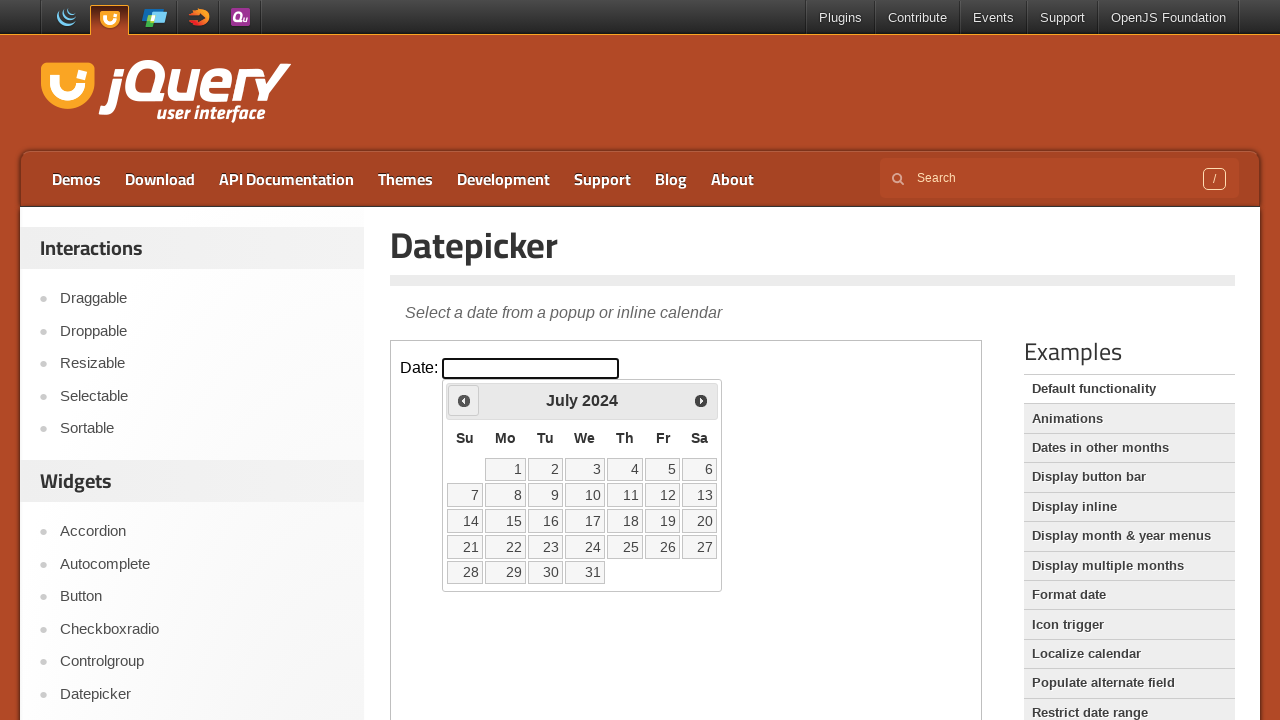

Waited for calendar to update after navigation
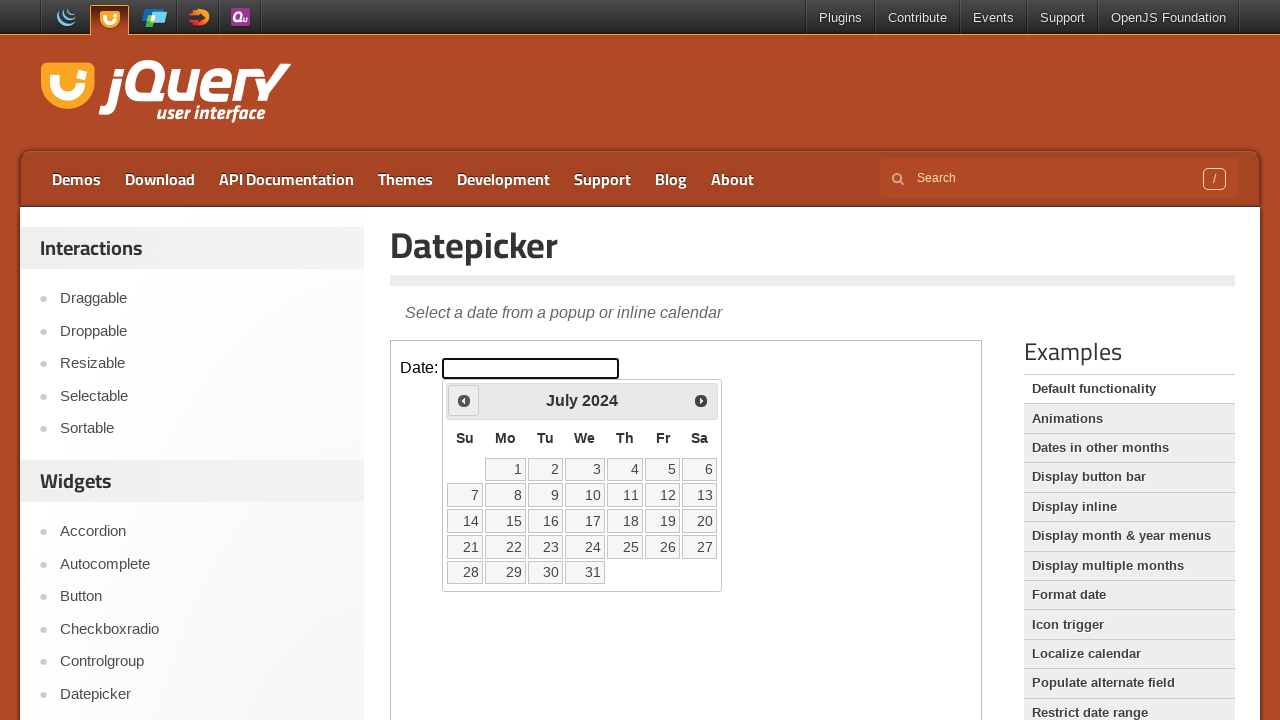

Clicked previous navigation button to go back from year 2024 at (464, 400) on .demo-frame >> internal:control=enter-frame >> .ui-icon.ui-icon-circle-triangle-
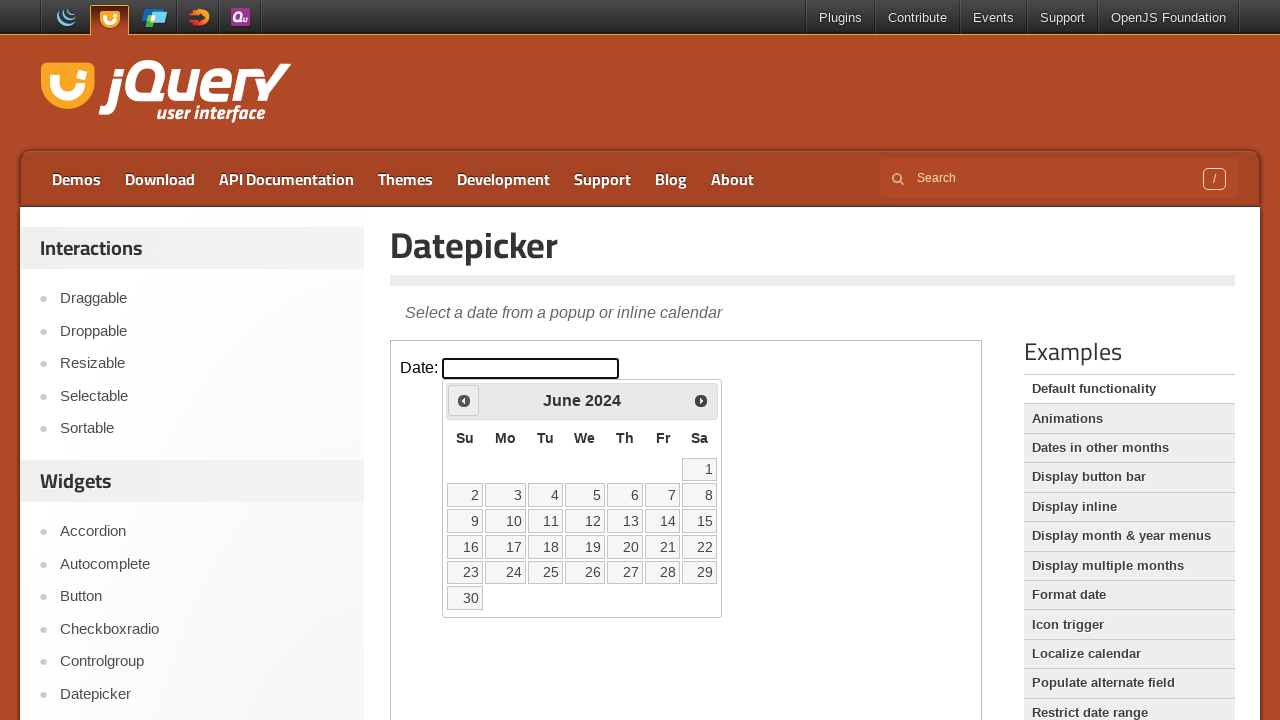

Waited for calendar to update after navigation
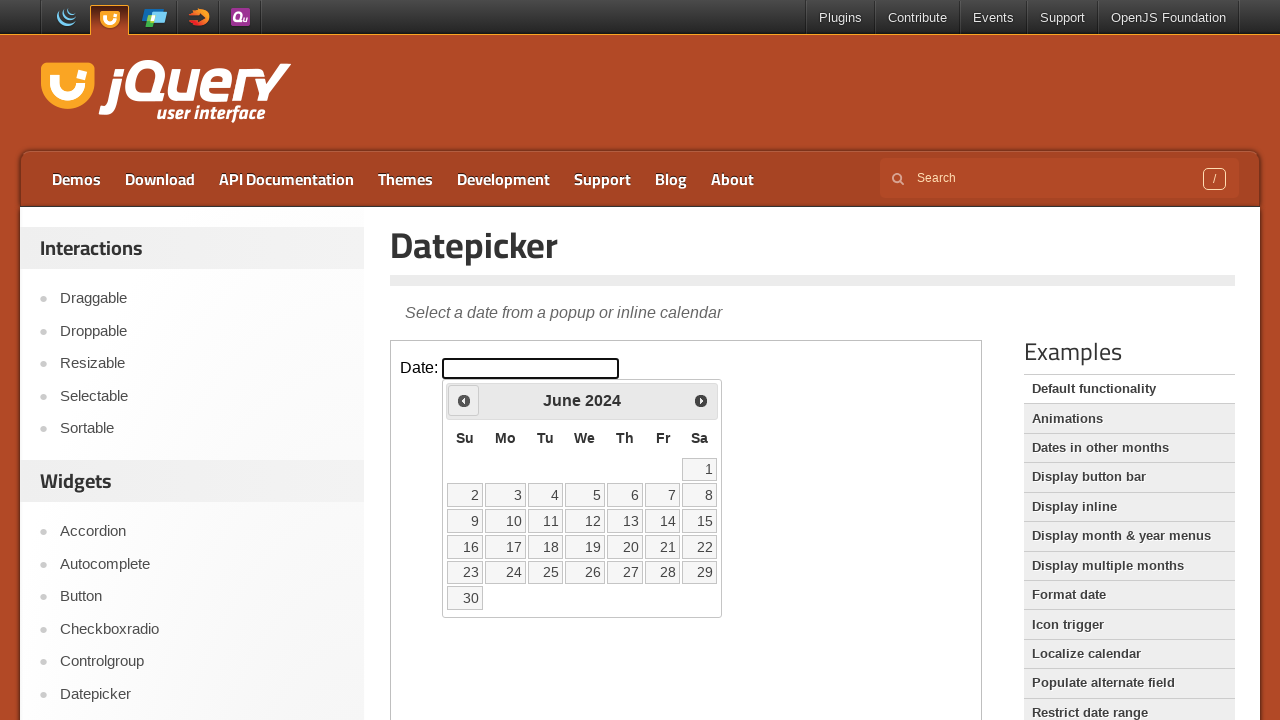

Clicked previous navigation button to go back from year 2024 at (464, 400) on .demo-frame >> internal:control=enter-frame >> .ui-icon.ui-icon-circle-triangle-
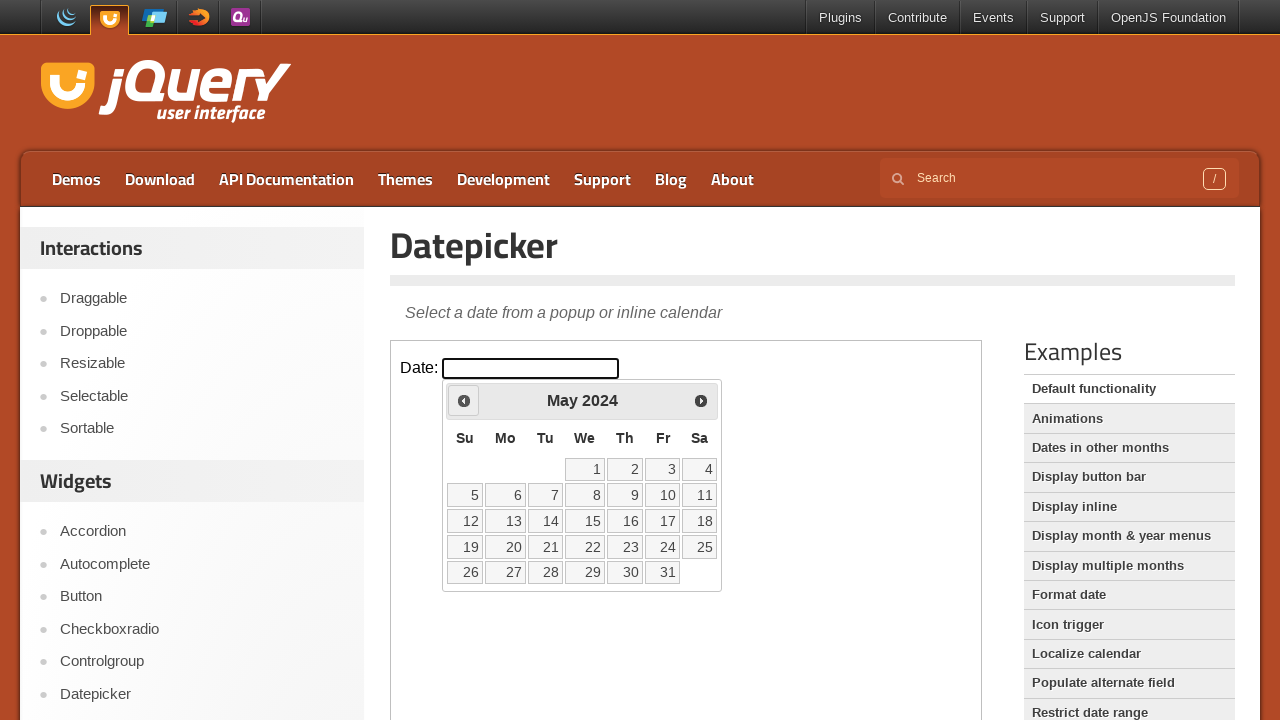

Waited for calendar to update after navigation
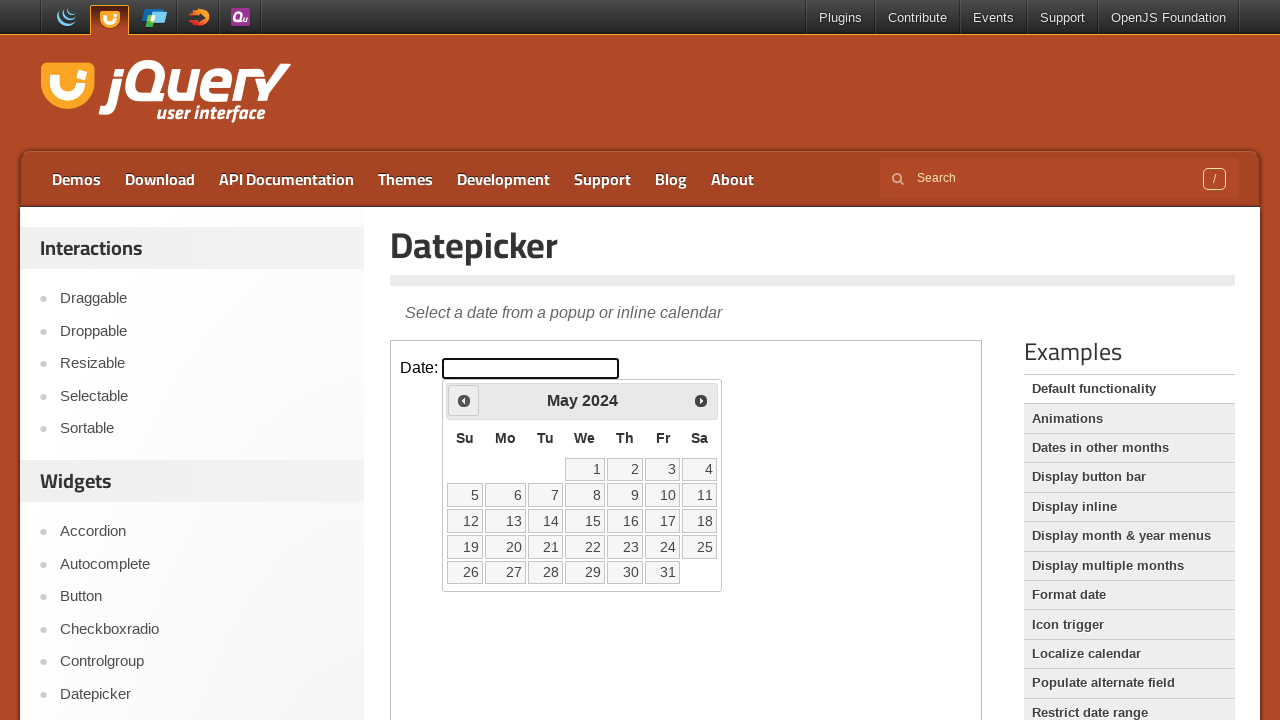

Clicked previous navigation button to go back from year 2024 at (464, 400) on .demo-frame >> internal:control=enter-frame >> .ui-icon.ui-icon-circle-triangle-
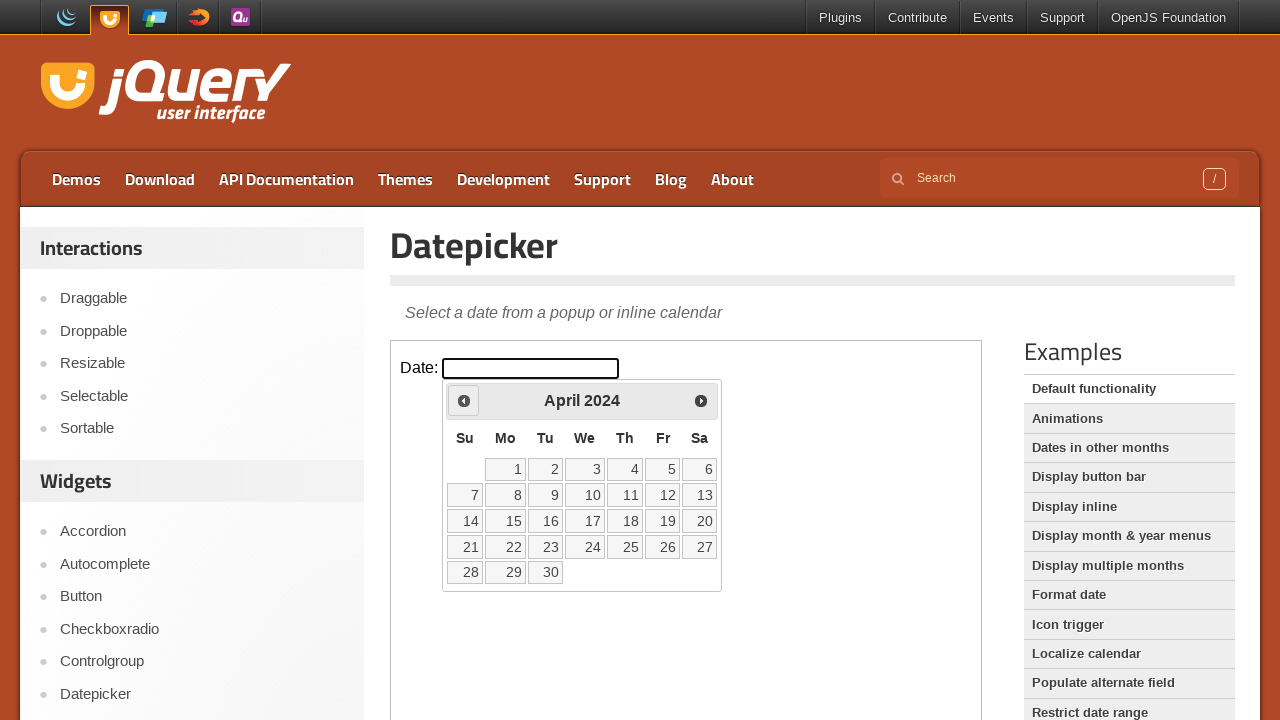

Waited for calendar to update after navigation
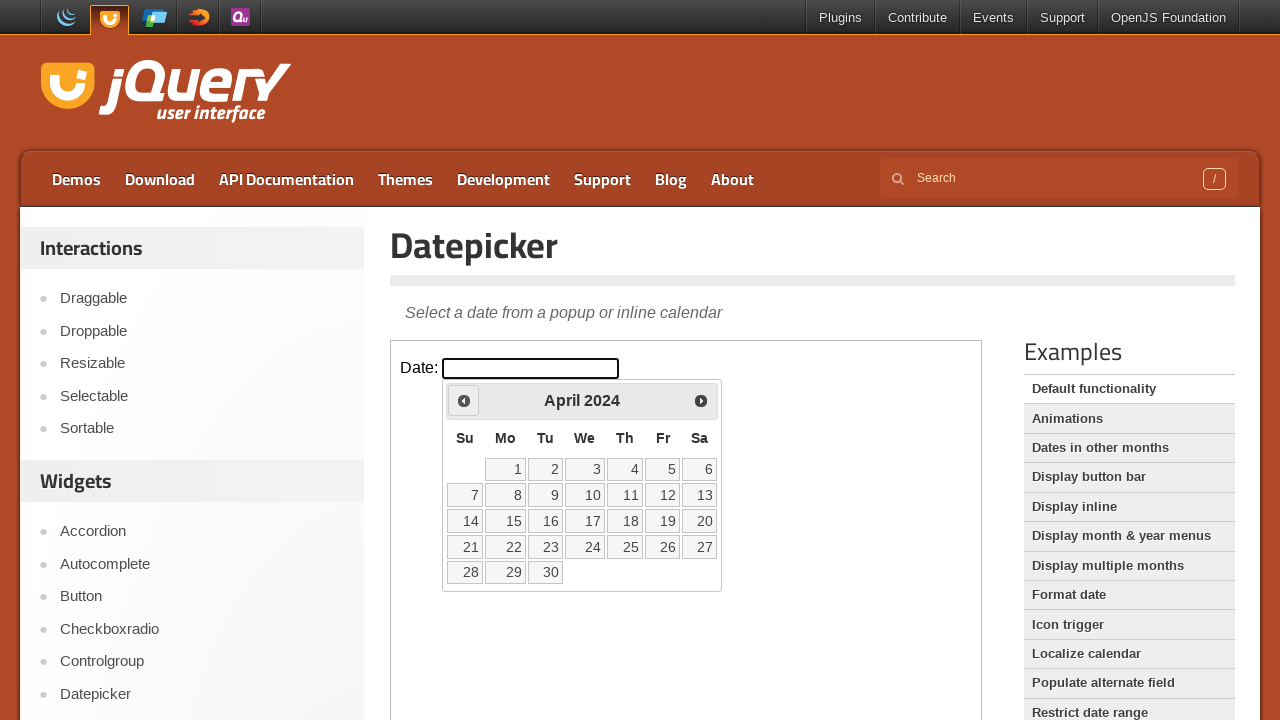

Clicked previous navigation button to go back from year 2024 at (464, 400) on .demo-frame >> internal:control=enter-frame >> .ui-icon.ui-icon-circle-triangle-
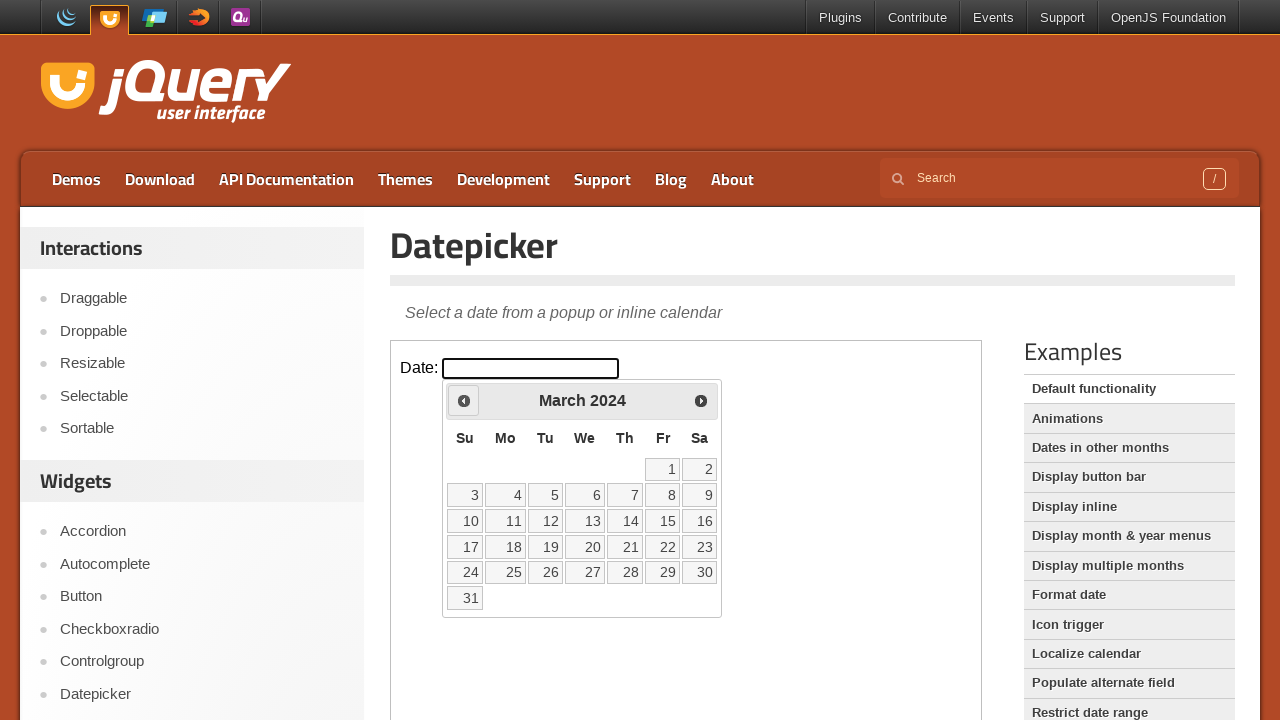

Waited for calendar to update after navigation
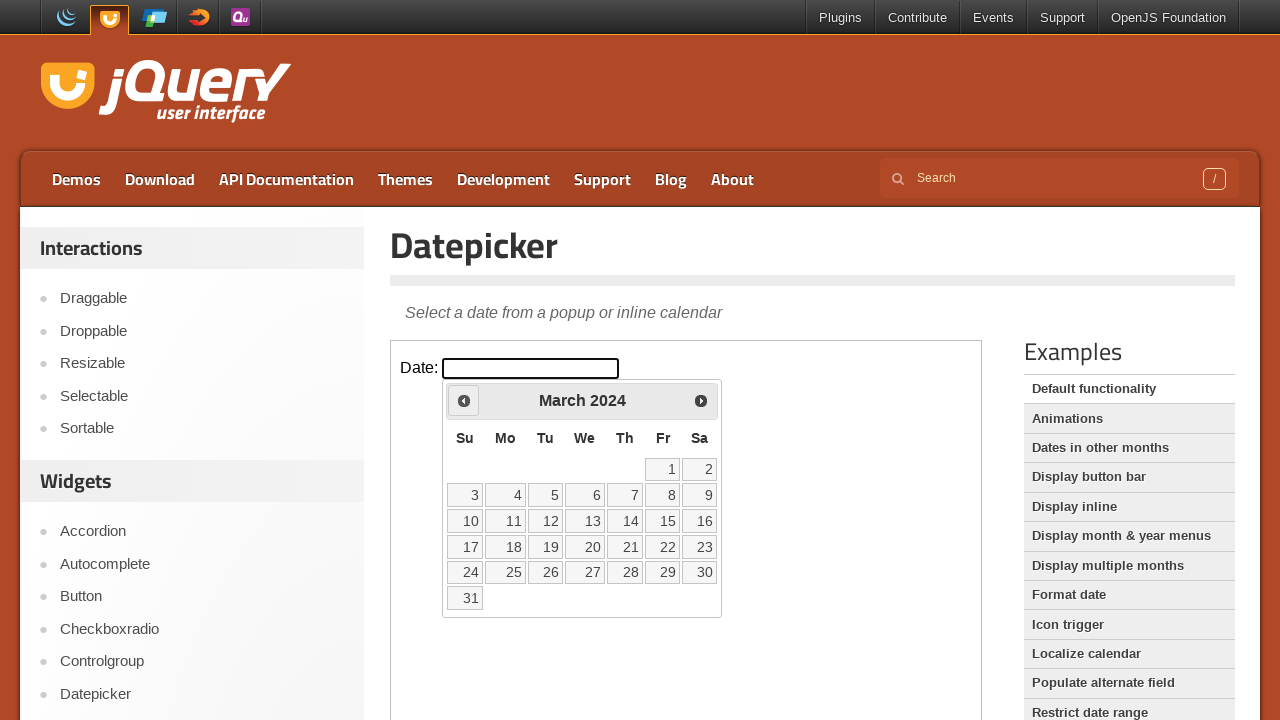

Clicked previous navigation button to go back from year 2024 at (464, 400) on .demo-frame >> internal:control=enter-frame >> .ui-icon.ui-icon-circle-triangle-
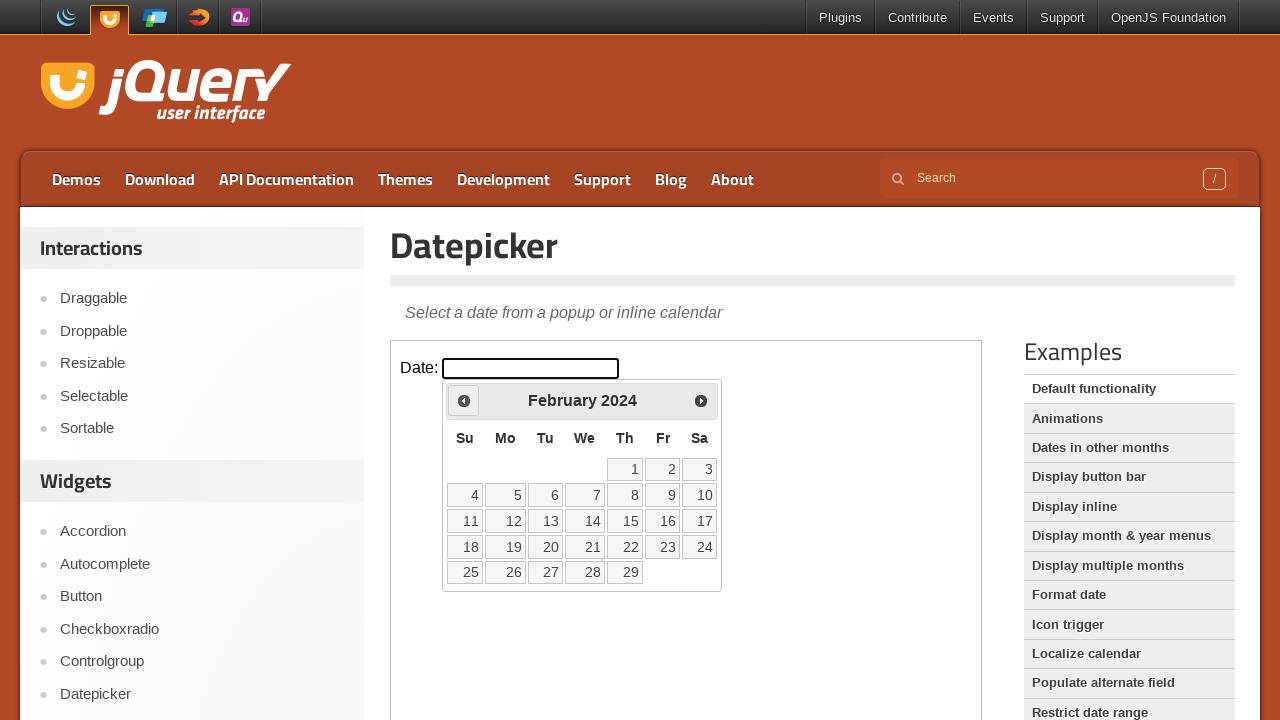

Waited for calendar to update after navigation
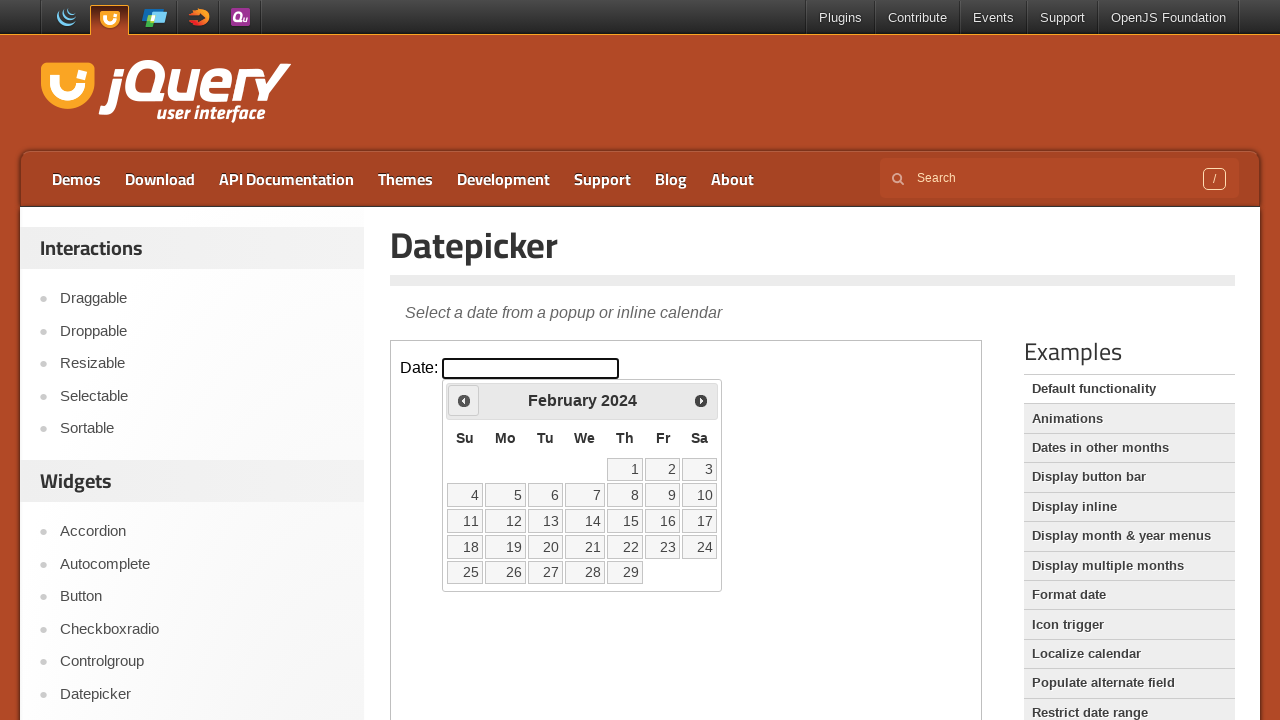

Clicked previous navigation button to go back from year 2024 at (464, 400) on .demo-frame >> internal:control=enter-frame >> .ui-icon.ui-icon-circle-triangle-
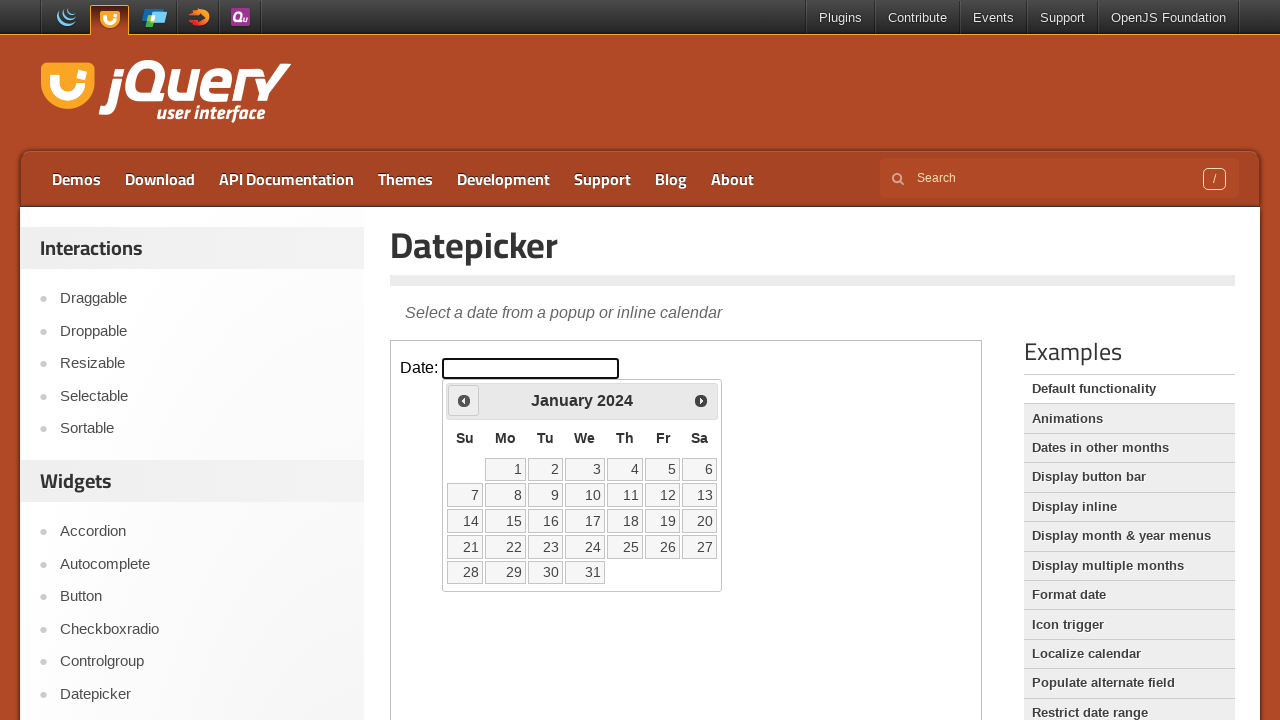

Waited for calendar to update after navigation
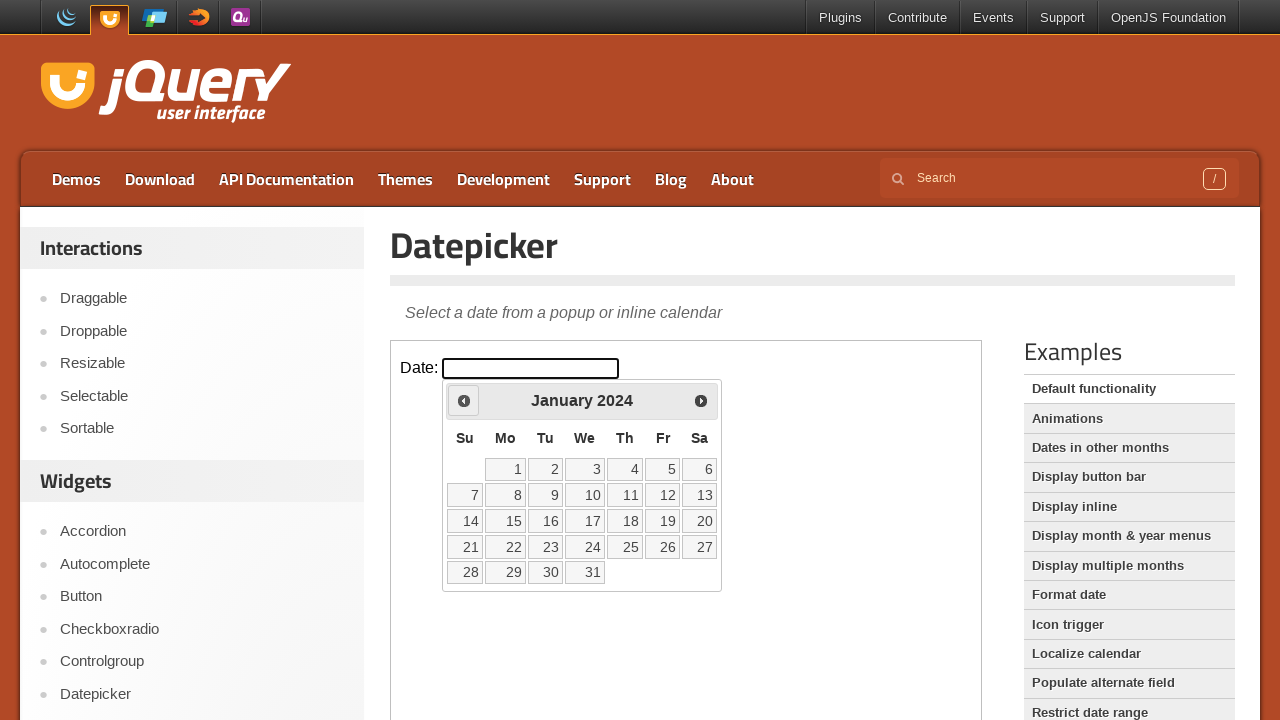

Clicked previous navigation button to go back from year 2024 at (464, 400) on .demo-frame >> internal:control=enter-frame >> .ui-icon.ui-icon-circle-triangle-
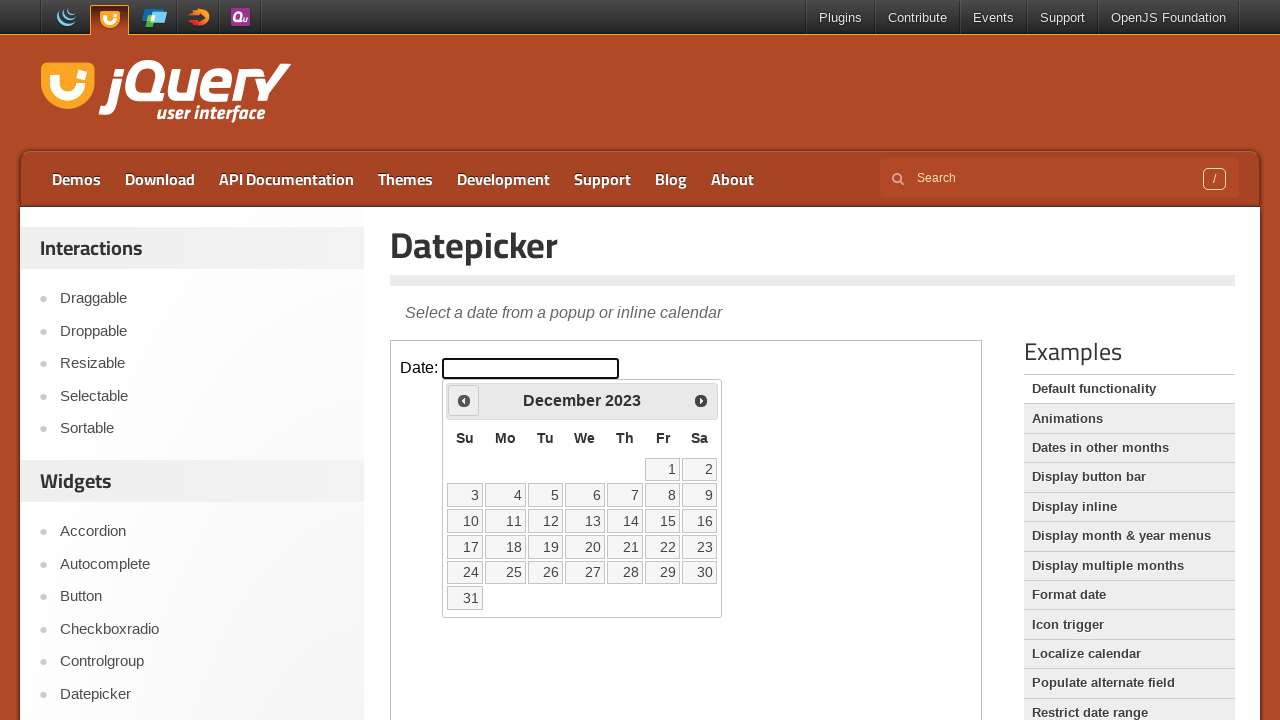

Waited for calendar to update after navigation
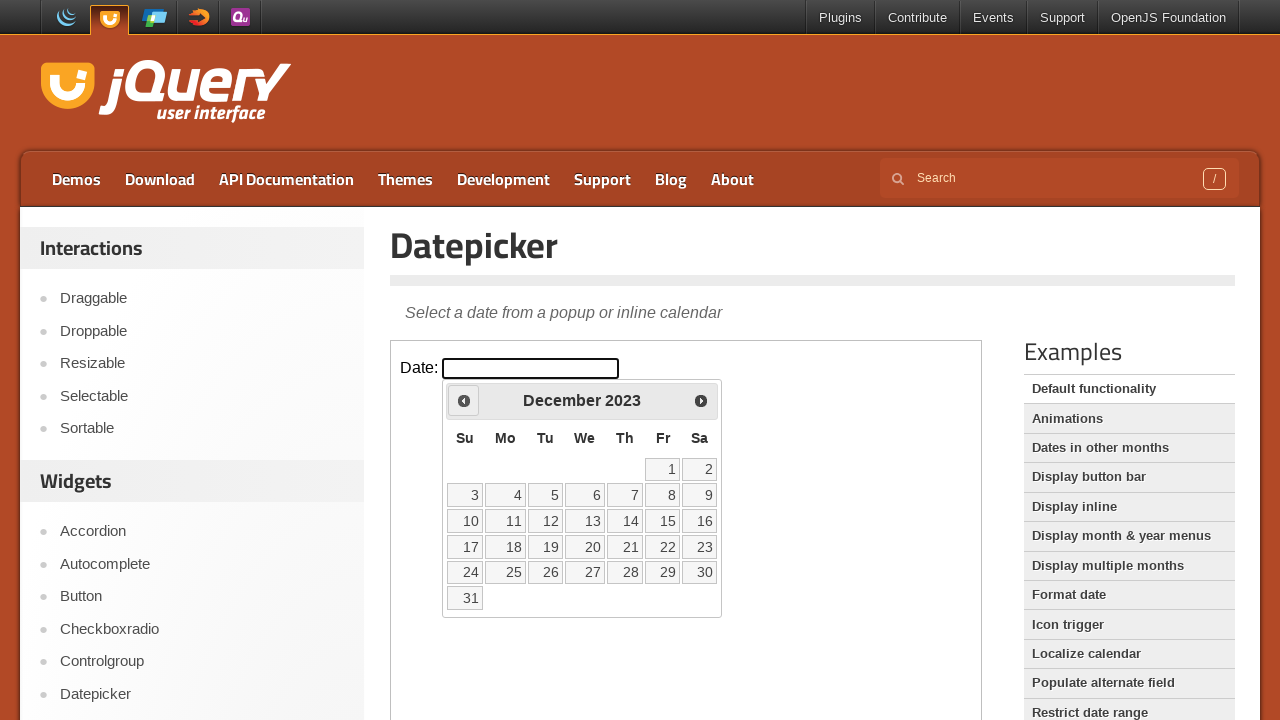

Clicked previous navigation button to go back from December at (464, 400) on .demo-frame >> internal:control=enter-frame >> .ui-icon.ui-icon-circle-triangle-
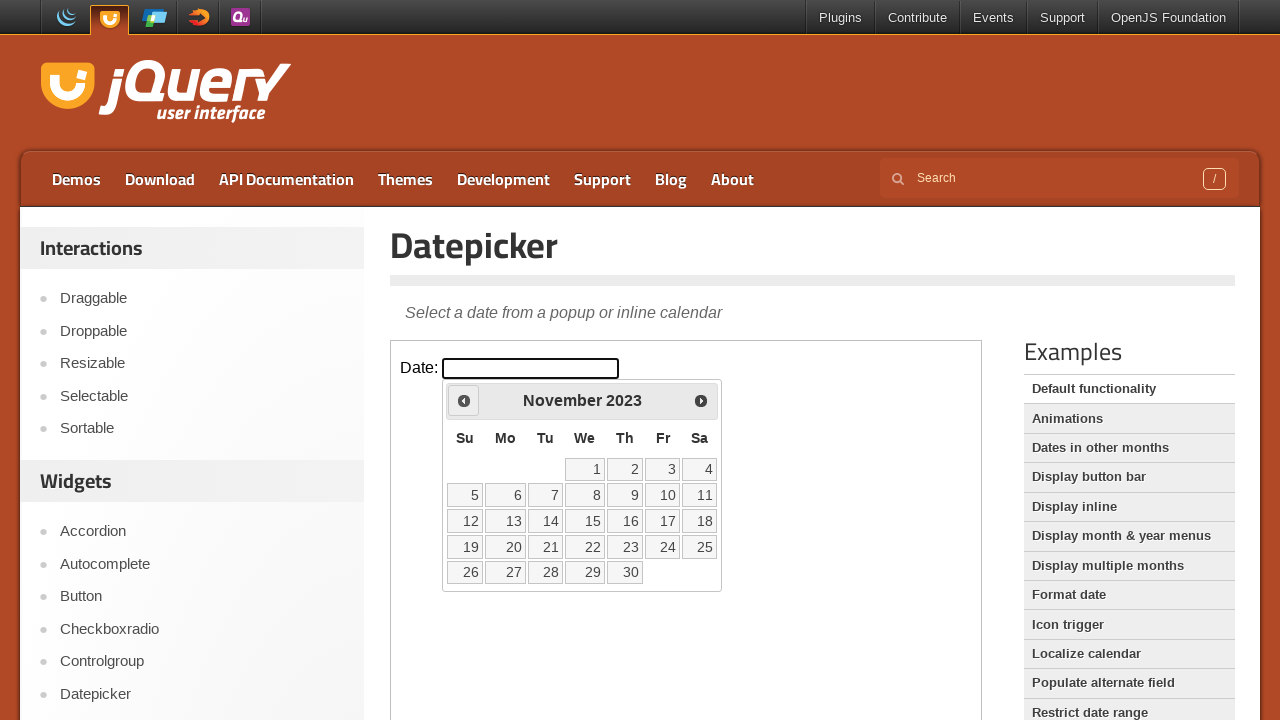

Waited for calendar to update after navigation
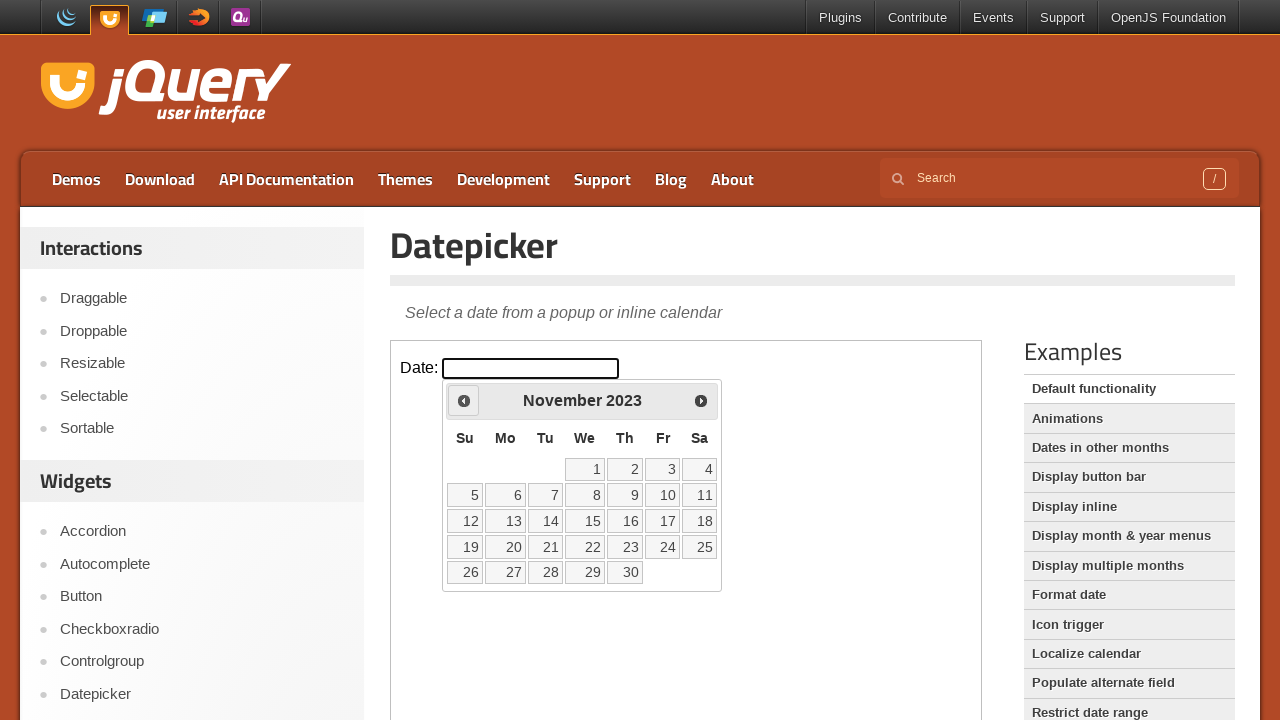

Clicked previous navigation button to go back from November at (464, 400) on .demo-frame >> internal:control=enter-frame >> .ui-icon.ui-icon-circle-triangle-
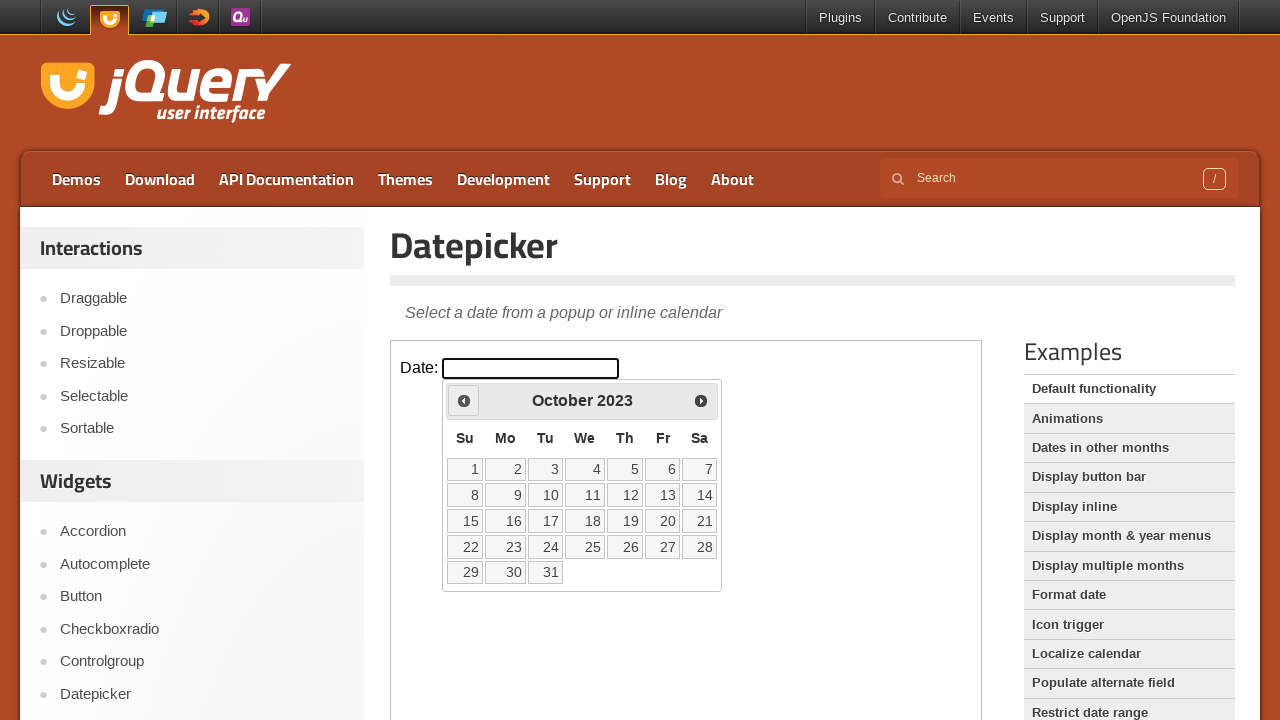

Waited for calendar to update after navigation
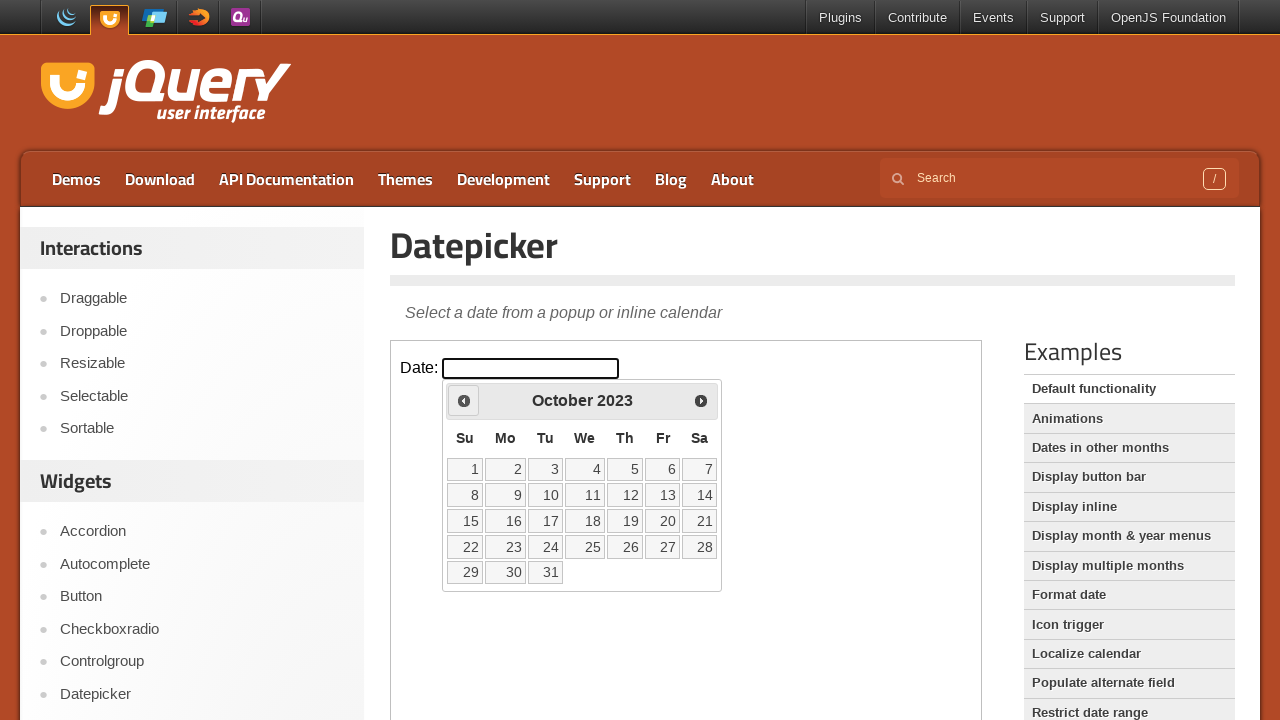

Clicked on day 20 to select October 20, 2023 at (663, 521) on .demo-frame >> internal:control=enter-frame >> a:text-is('20')
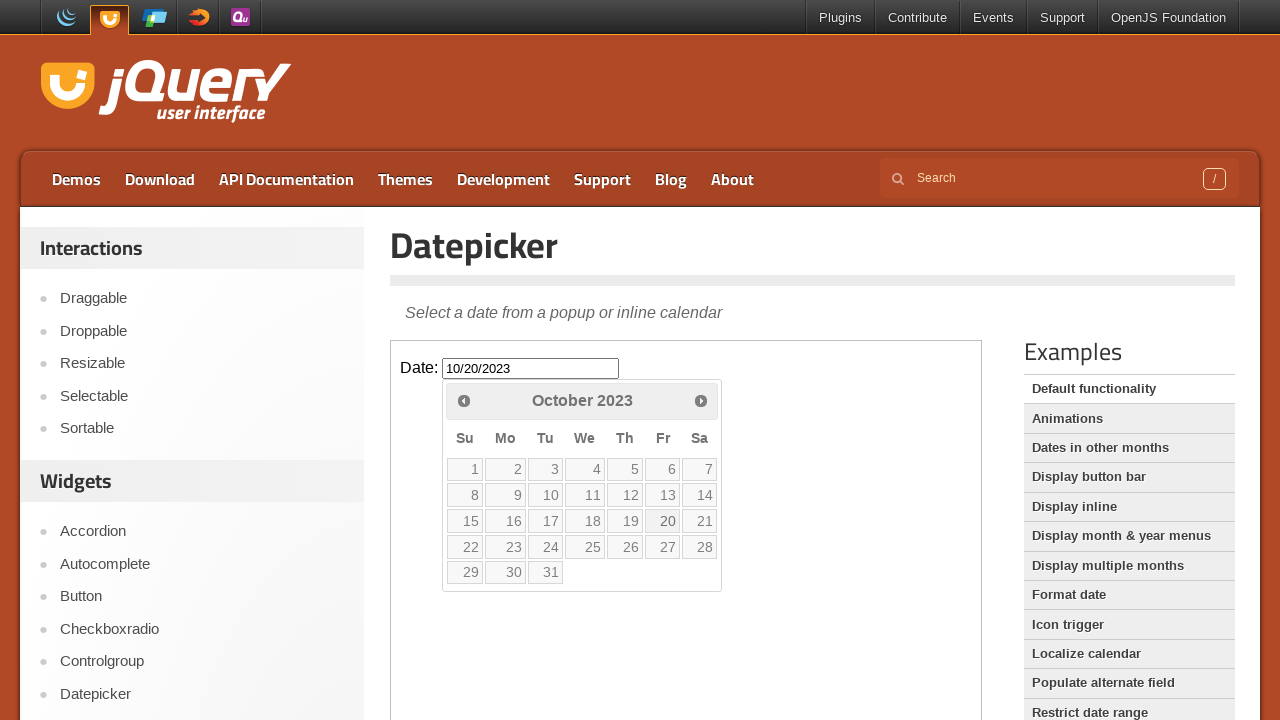

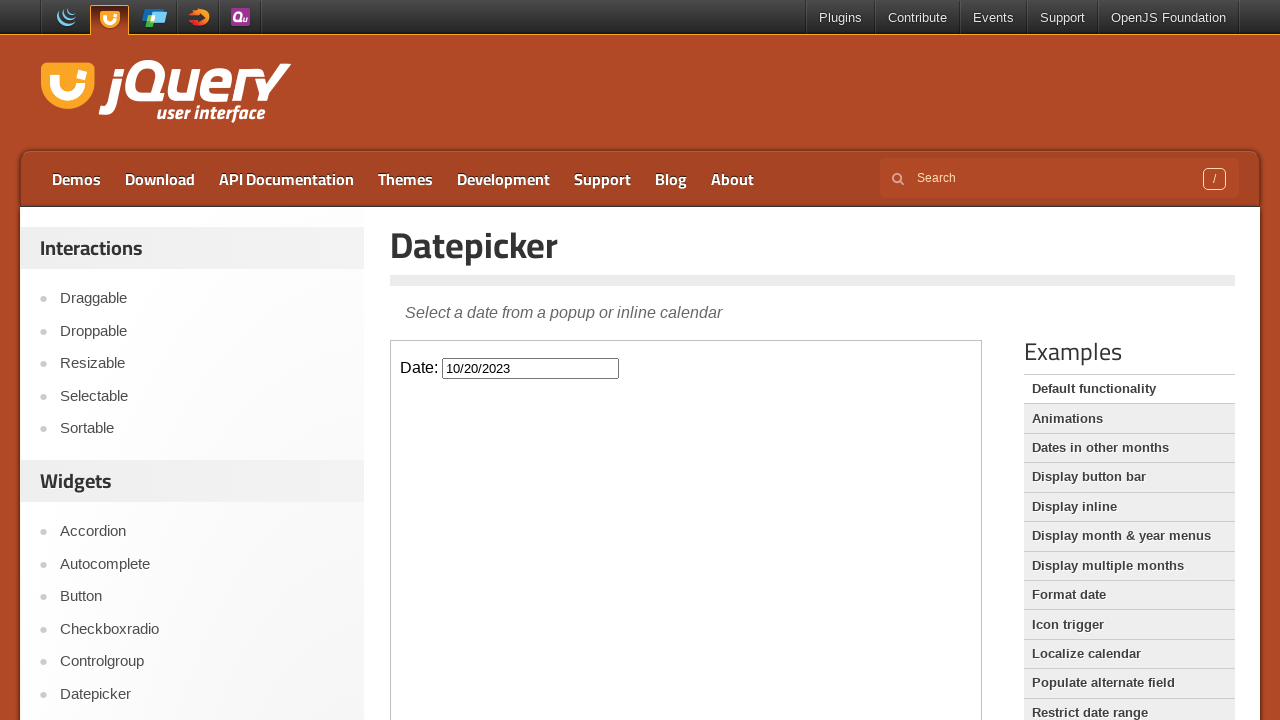